Automates playing the 2048 game by repeatedly sending arrow key inputs in a pattern (up, right, down, left) to combine tiles

Starting URL: https://play2048.co

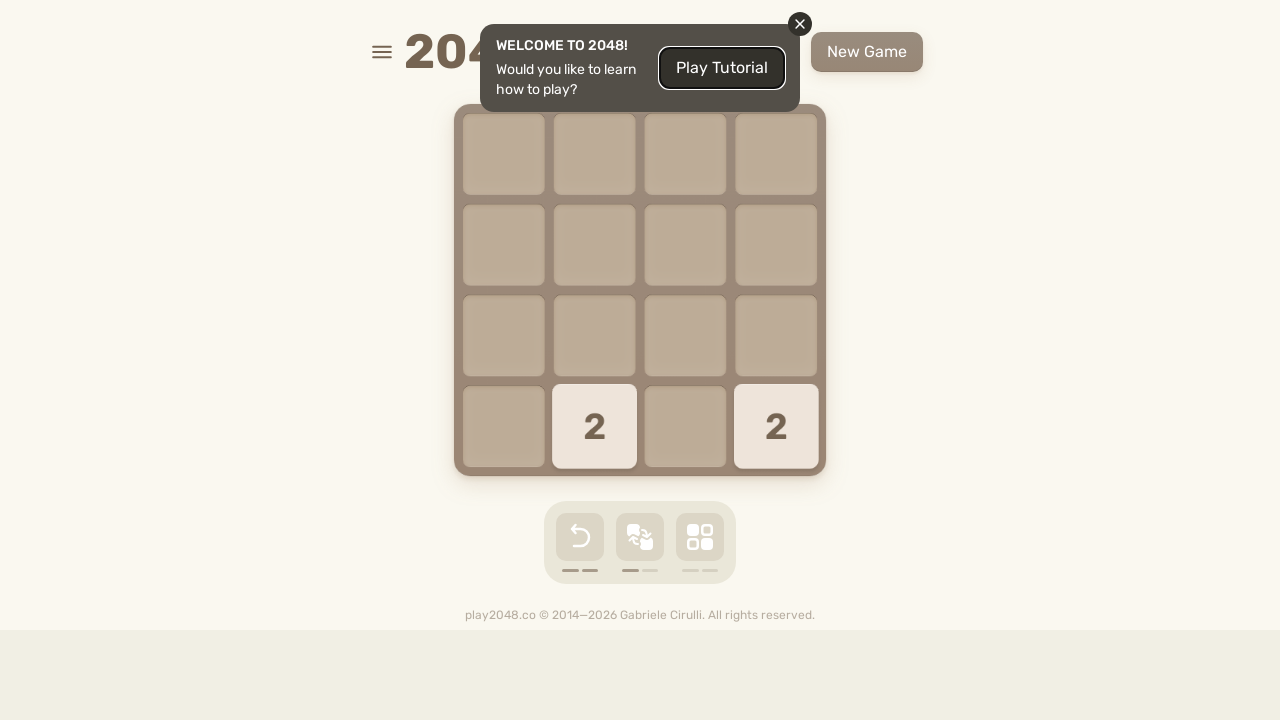

Pressed UP arrow key to move tiles up on html
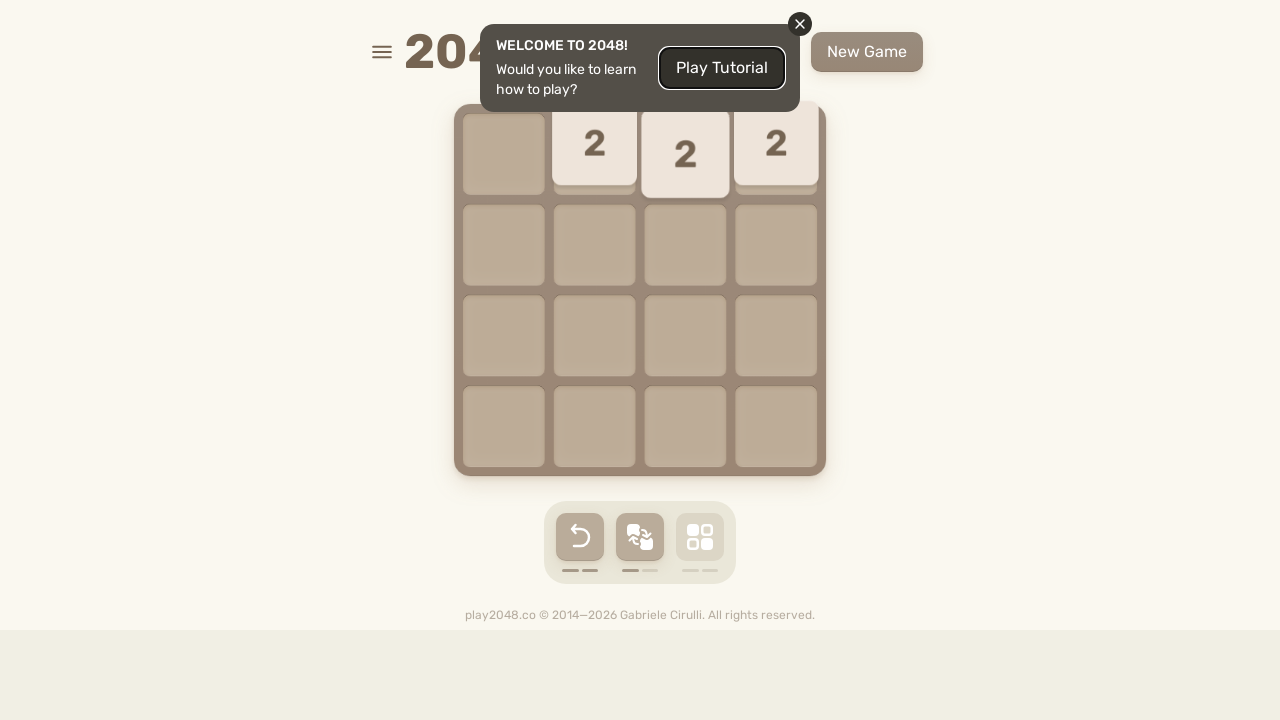

Waited 300ms for tiles to settle after UP move
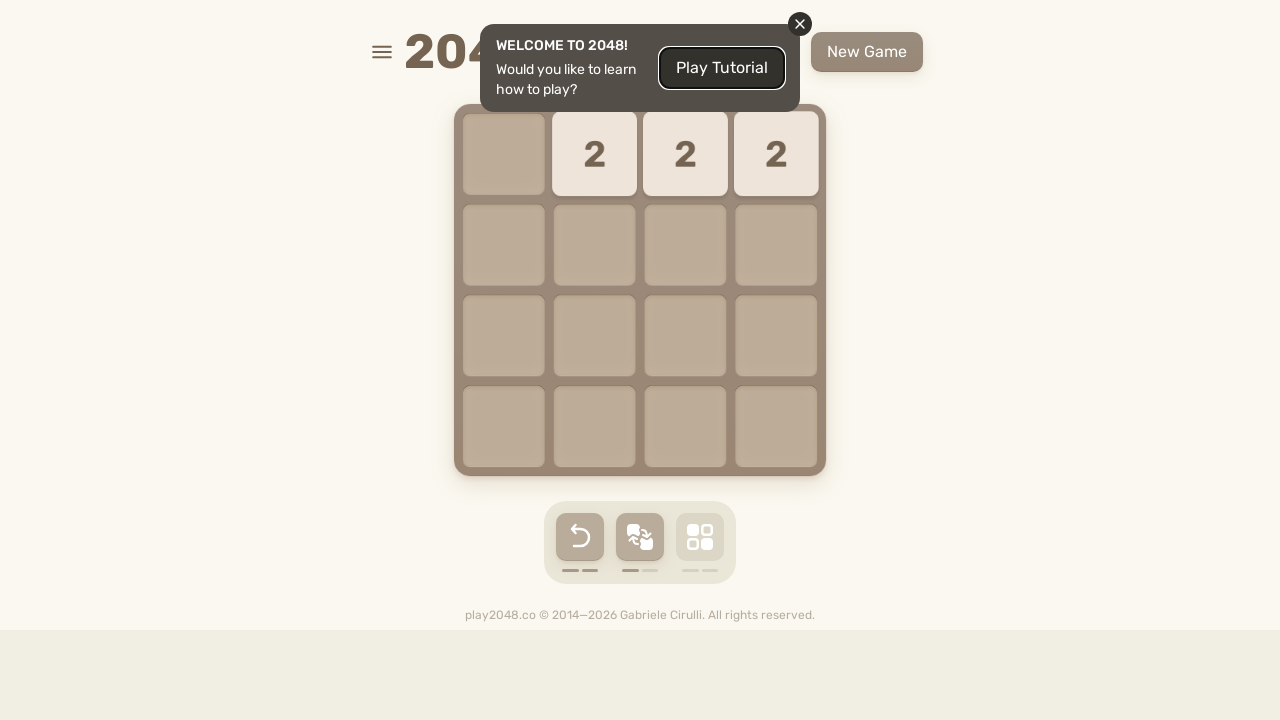

Pressed RIGHT arrow key to move tiles right on html
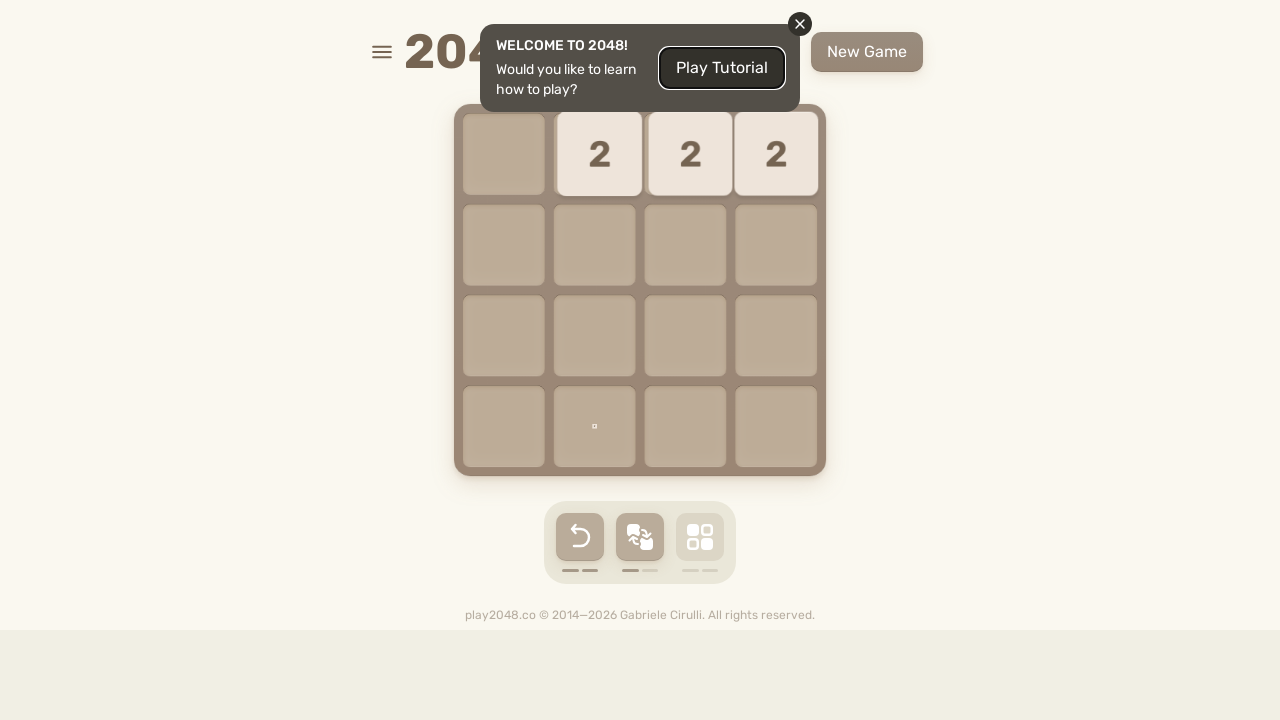

Waited 300ms for tiles to settle after RIGHT move
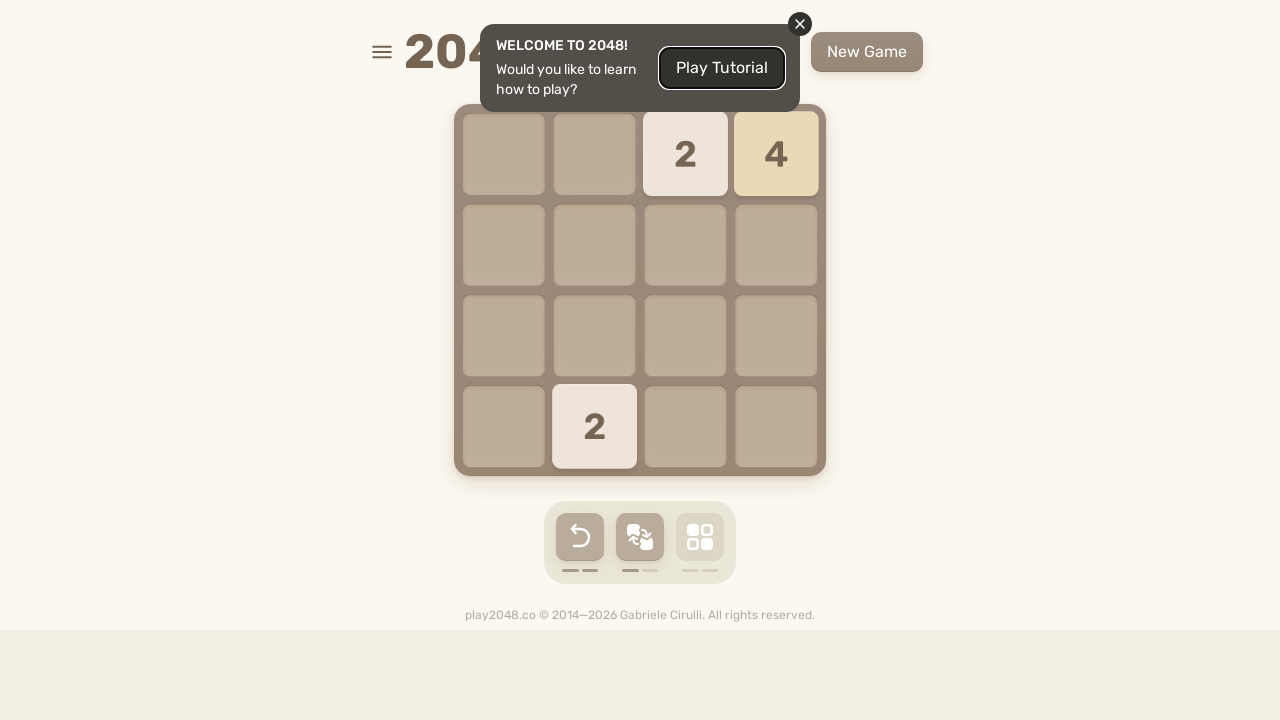

Pressed DOWN arrow key to move tiles down on html
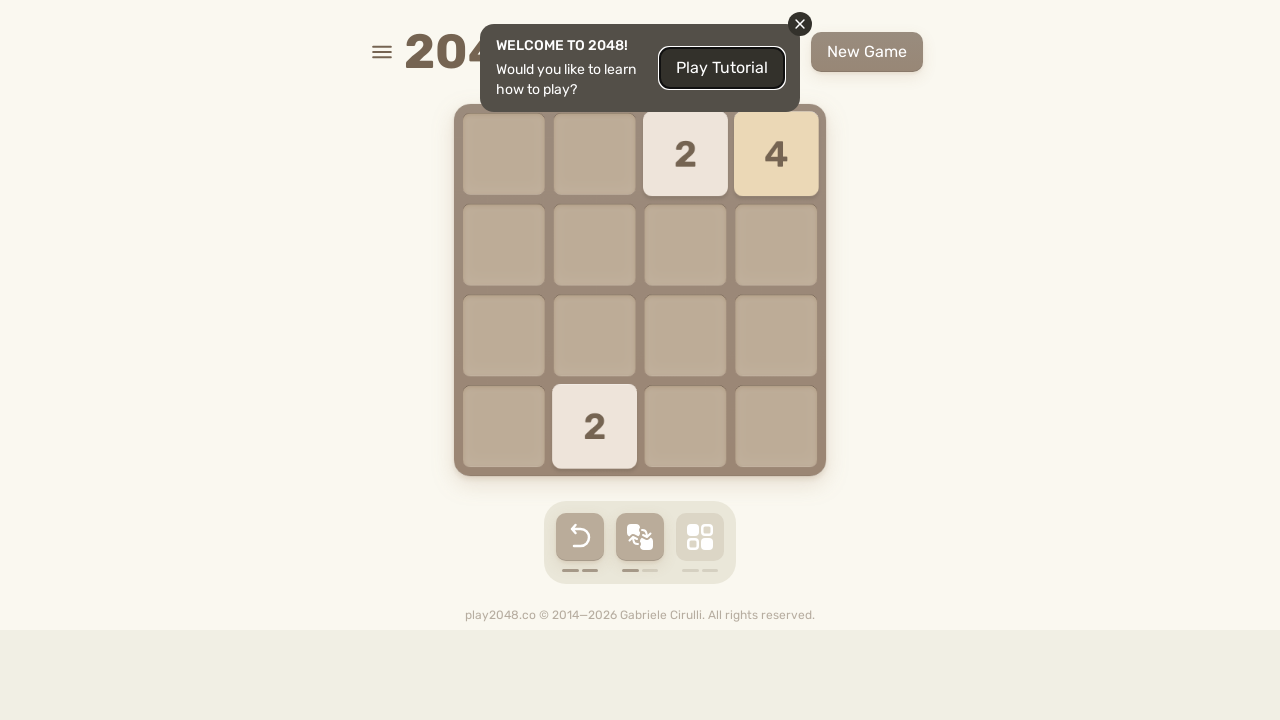

Waited 300ms for tiles to settle after DOWN move
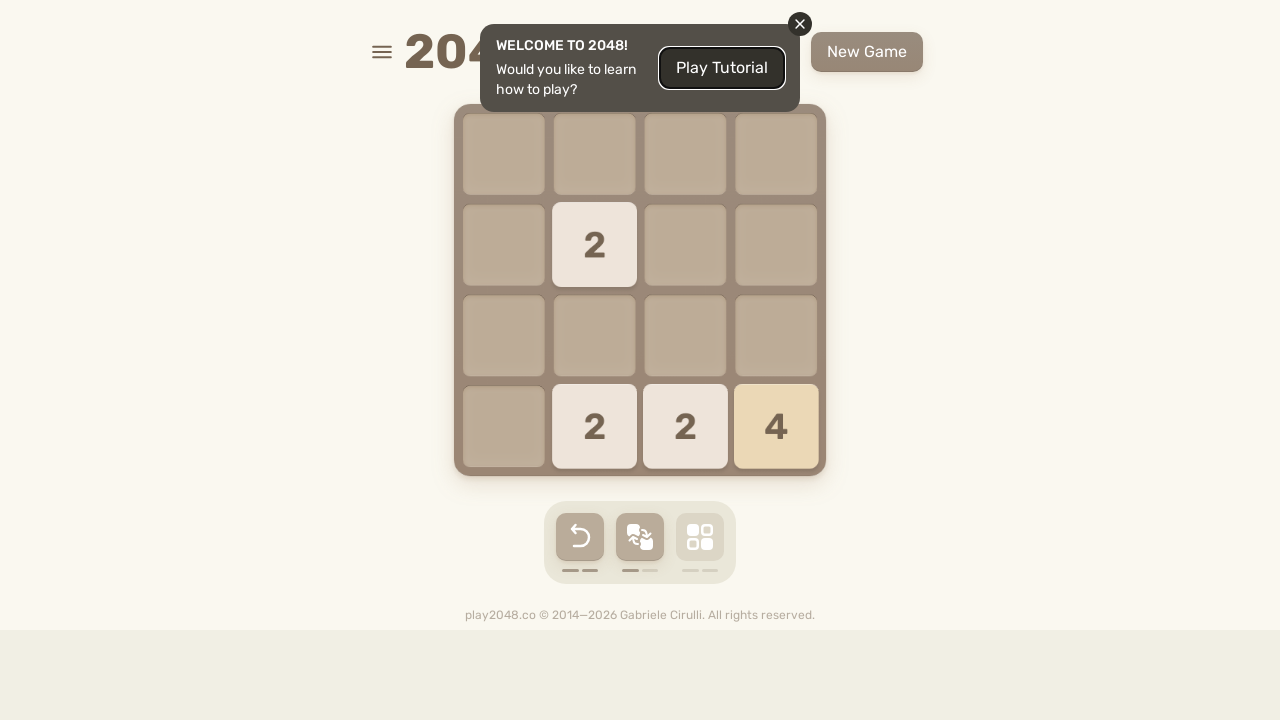

Pressed LEFT arrow key to move tiles left on html
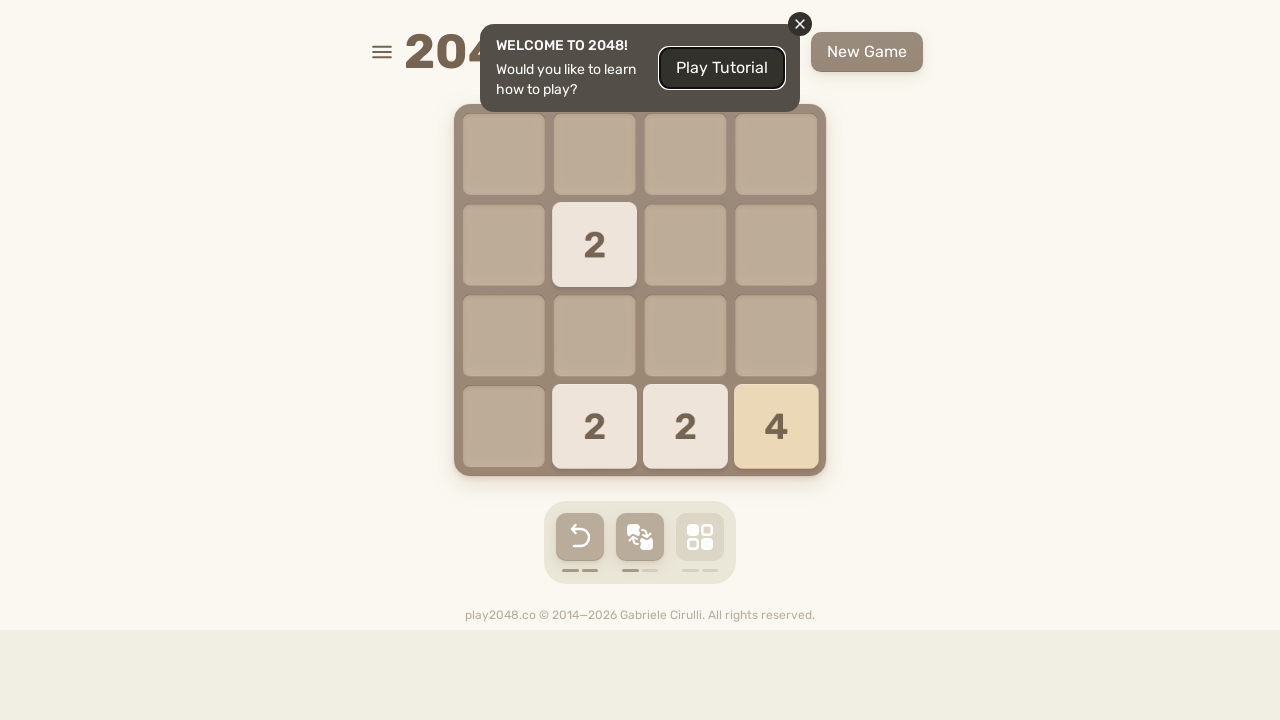

Waited 300ms for tiles to settle after LEFT move
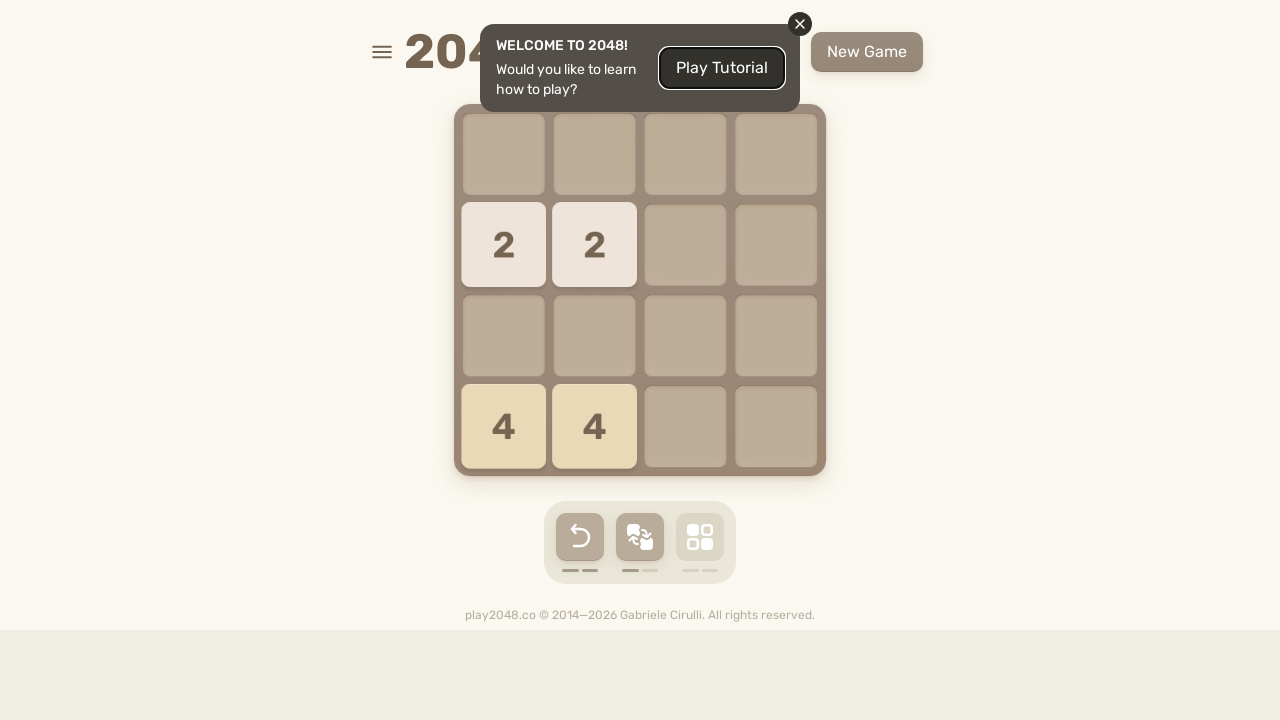

Pressed UP arrow key to move tiles up on html
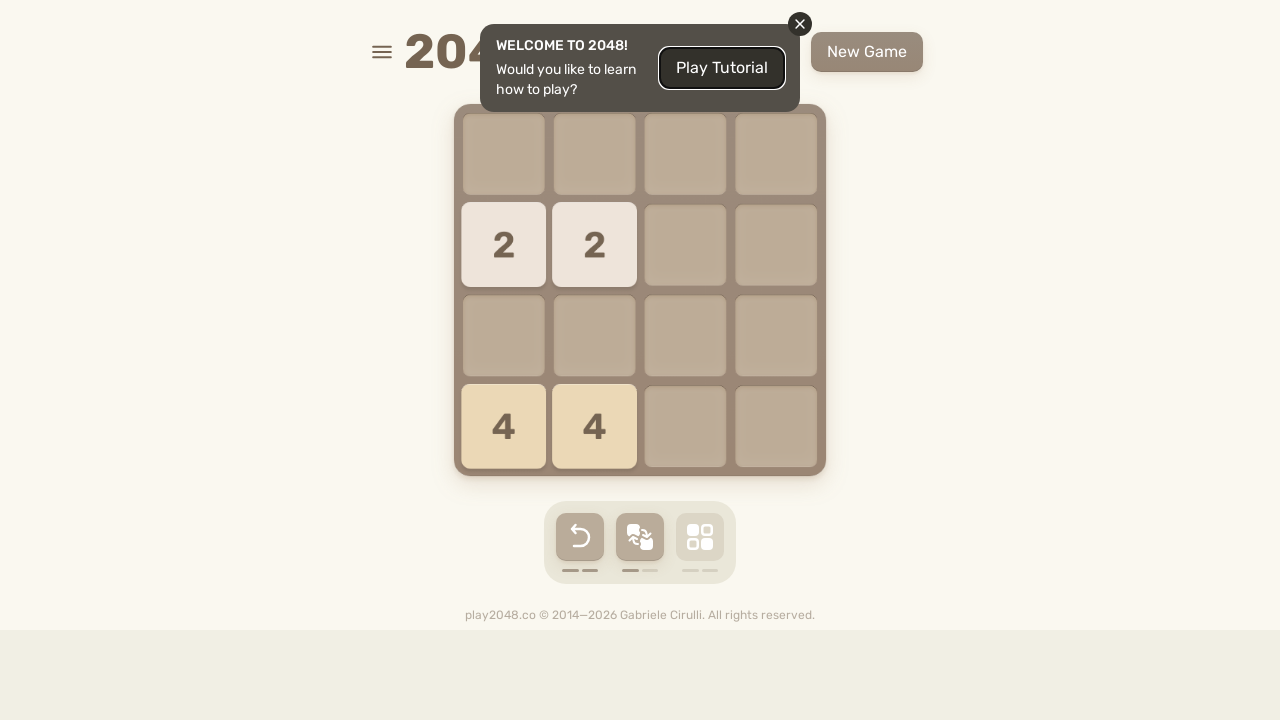

Waited 300ms for tiles to settle after UP move
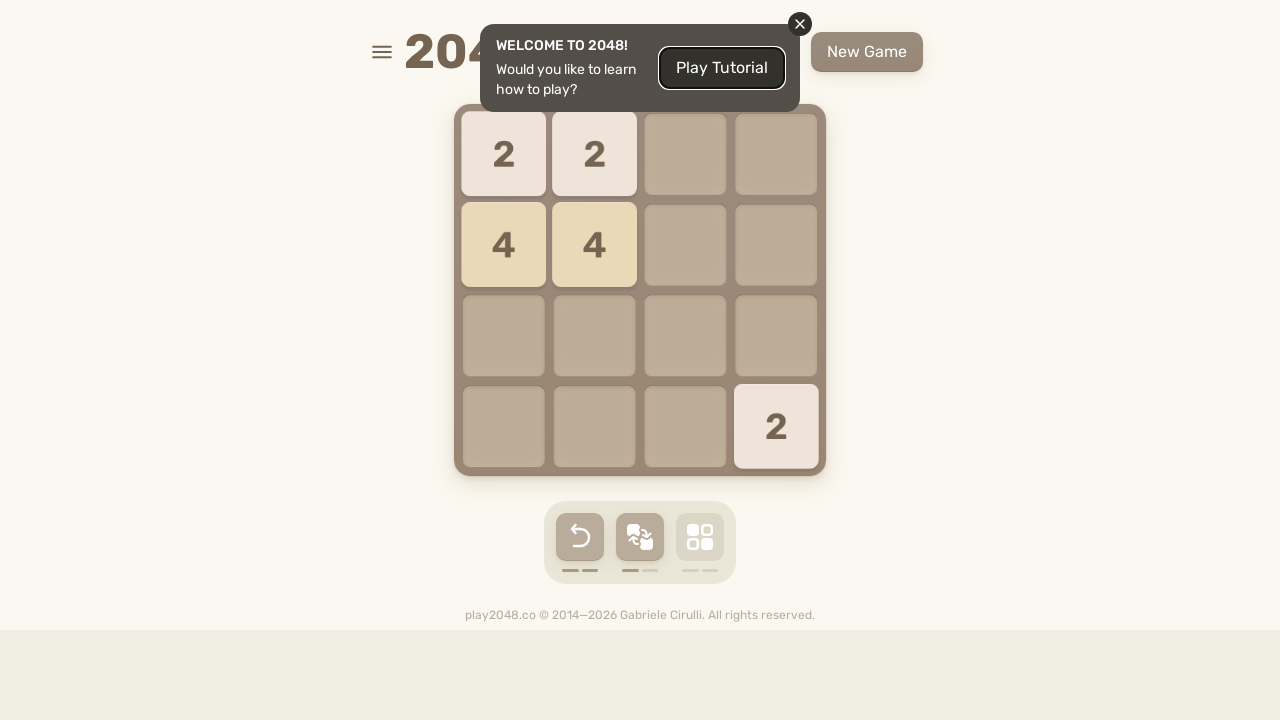

Pressed RIGHT arrow key to move tiles right on html
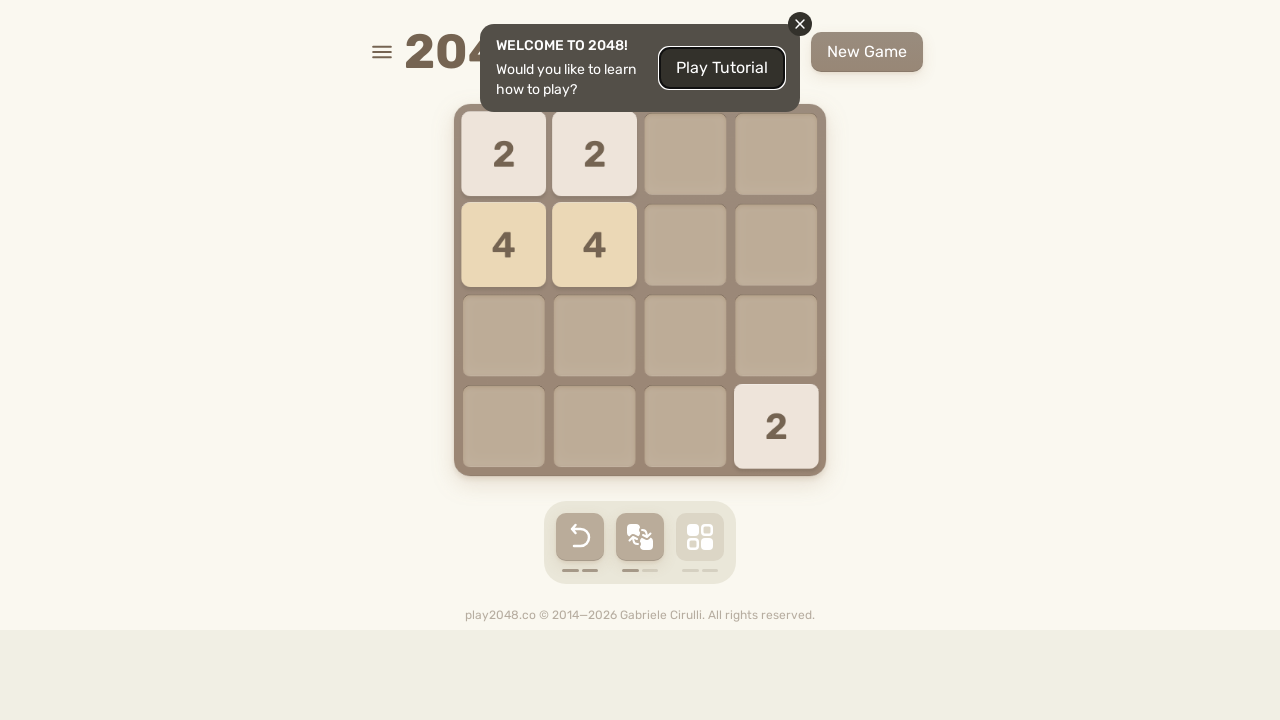

Waited 300ms for tiles to settle after RIGHT move
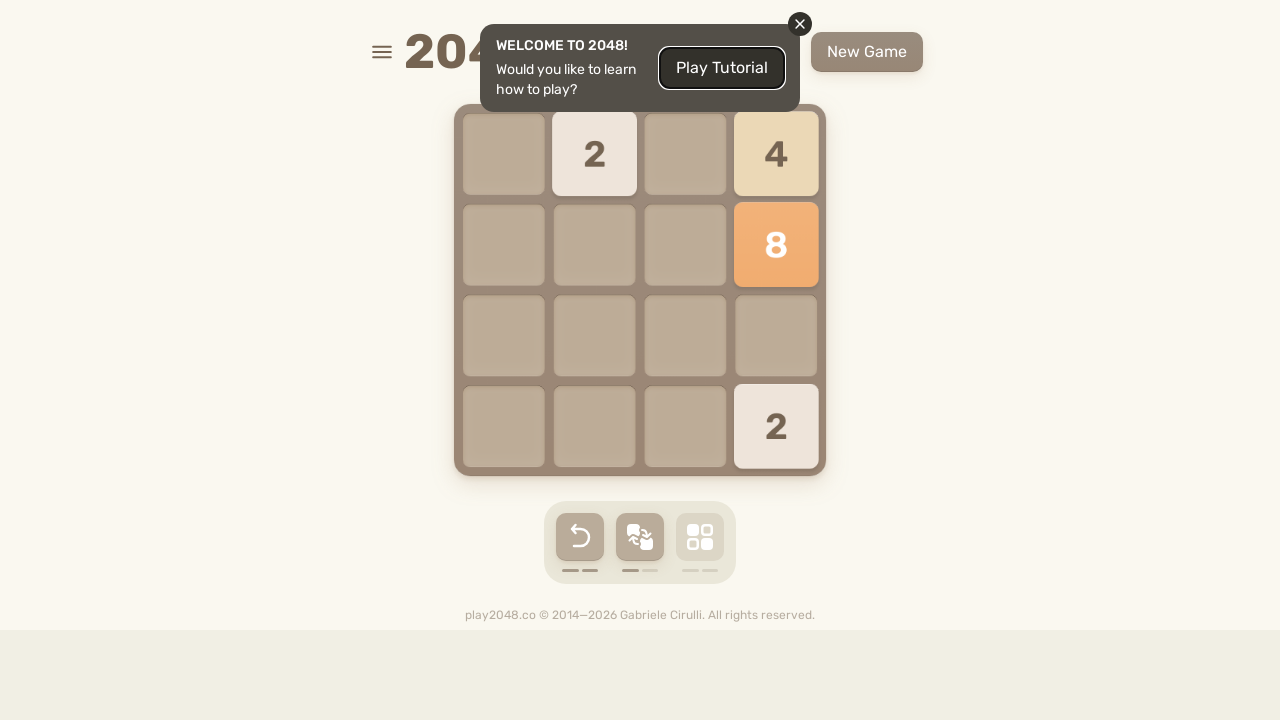

Pressed DOWN arrow key to move tiles down on html
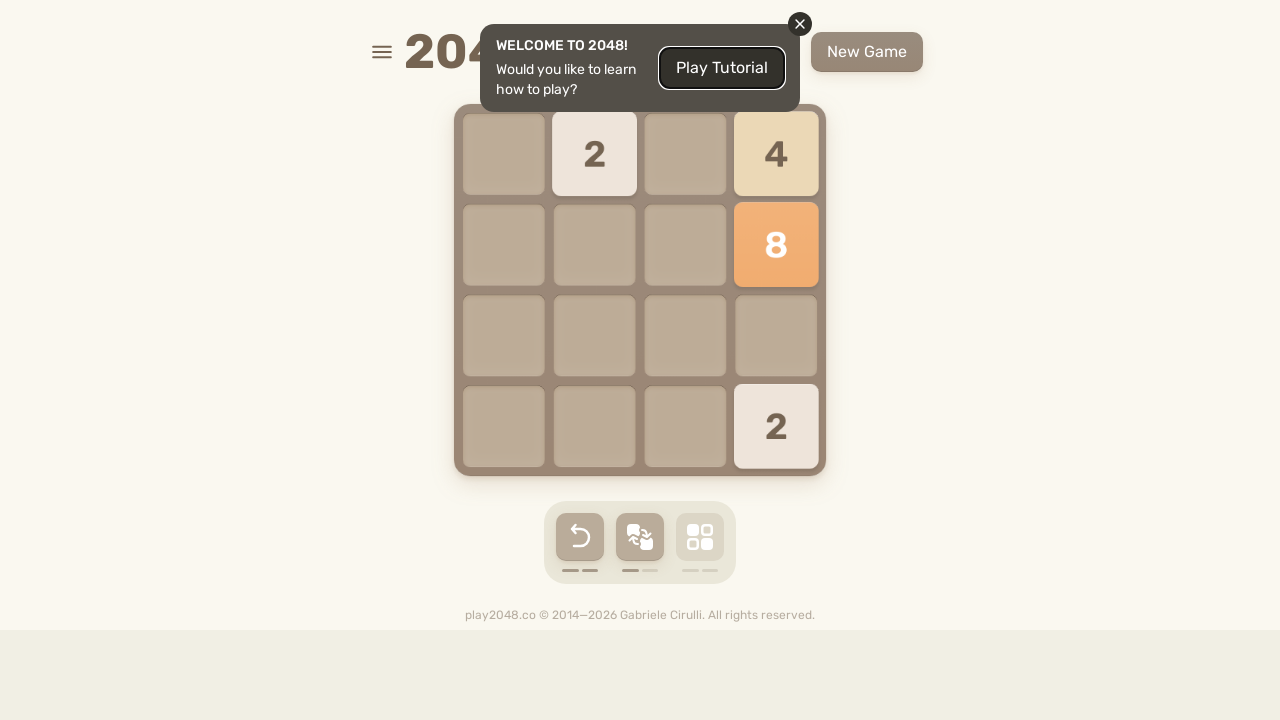

Waited 300ms for tiles to settle after DOWN move
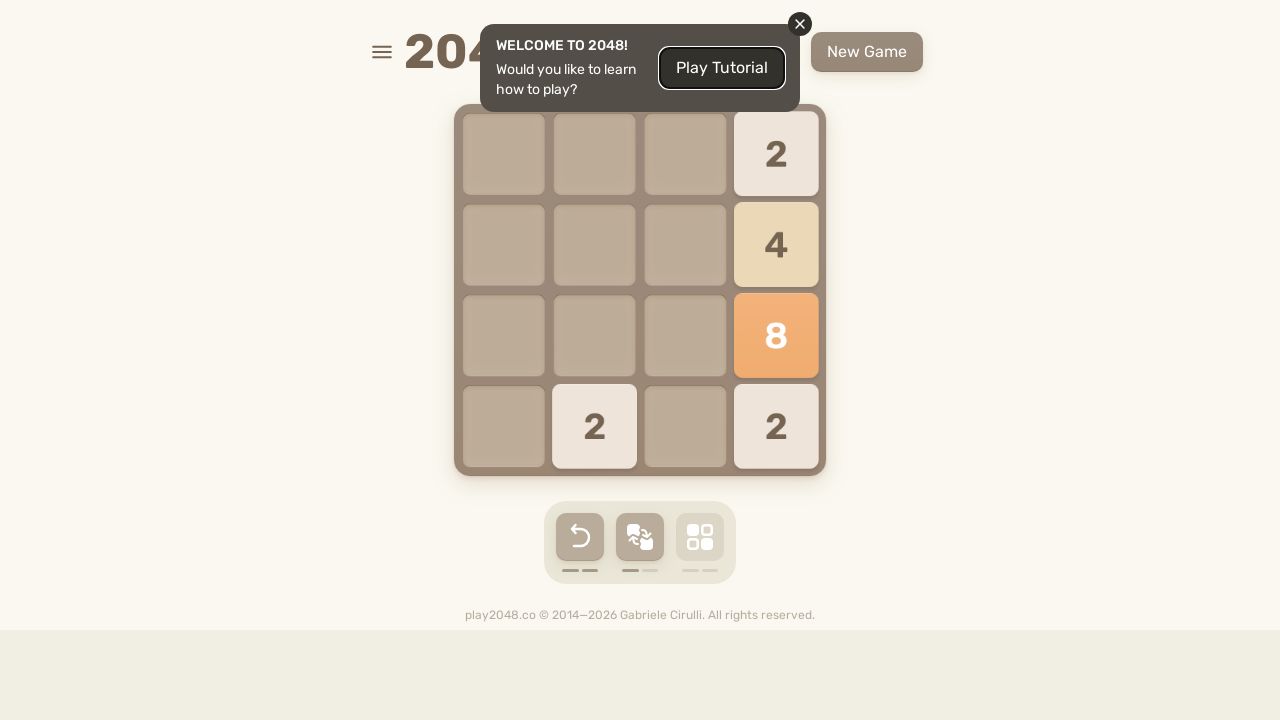

Pressed LEFT arrow key to move tiles left on html
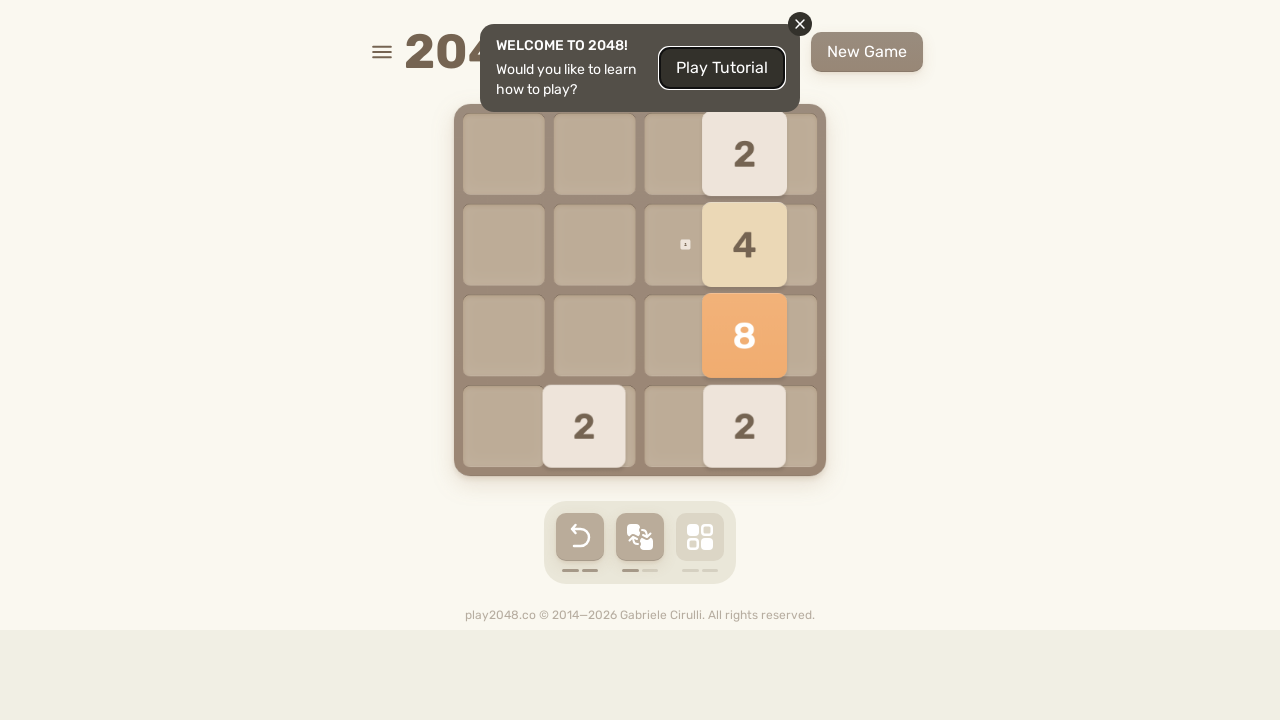

Waited 300ms for tiles to settle after LEFT move
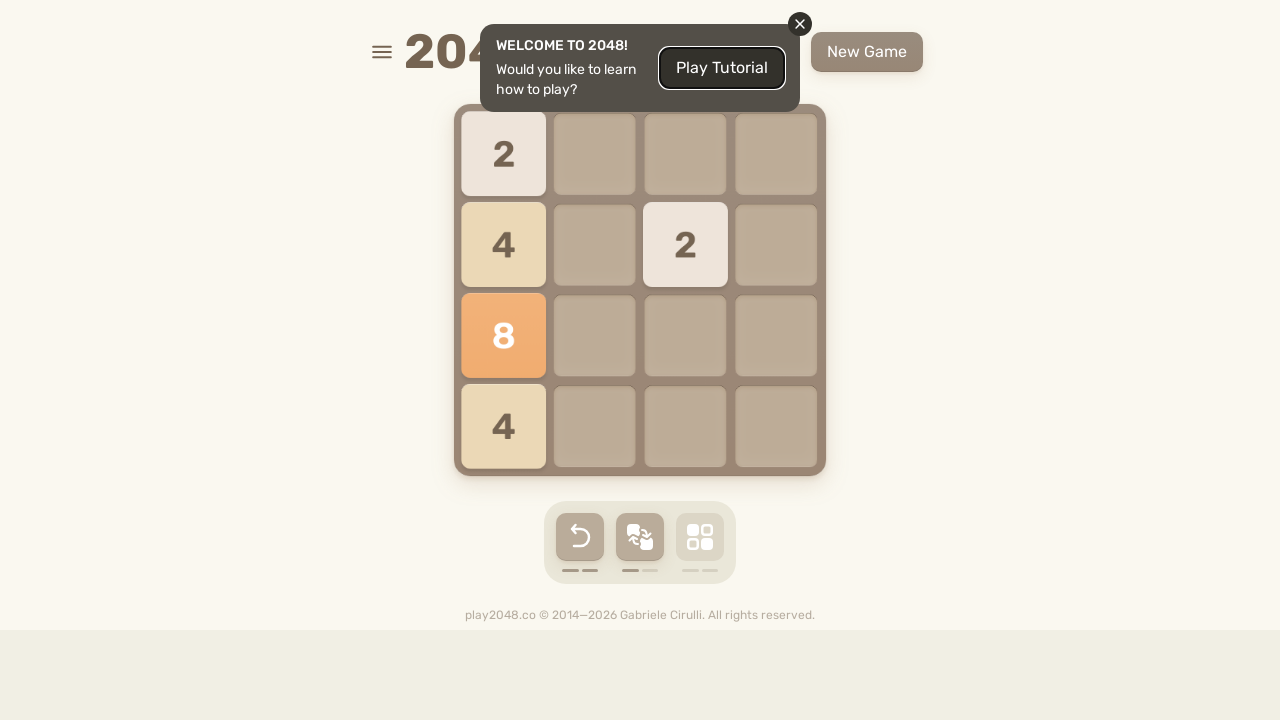

Pressed UP arrow key to move tiles up on html
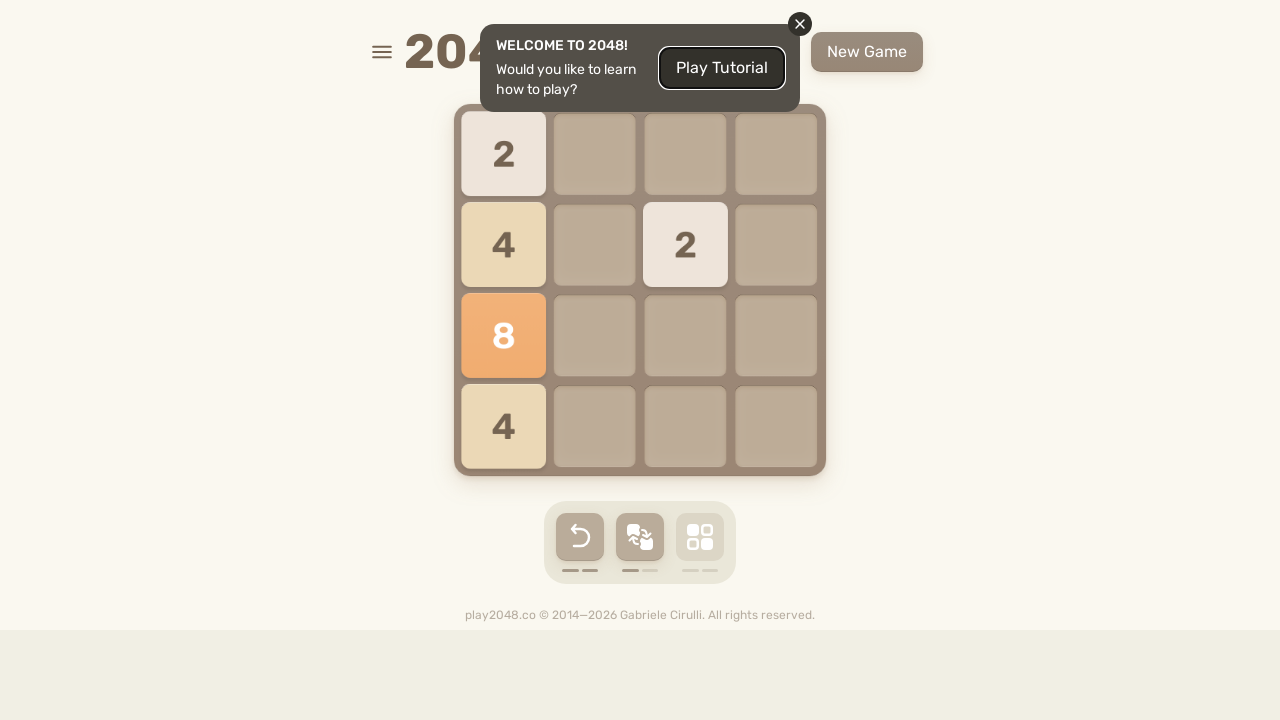

Waited 300ms for tiles to settle after UP move
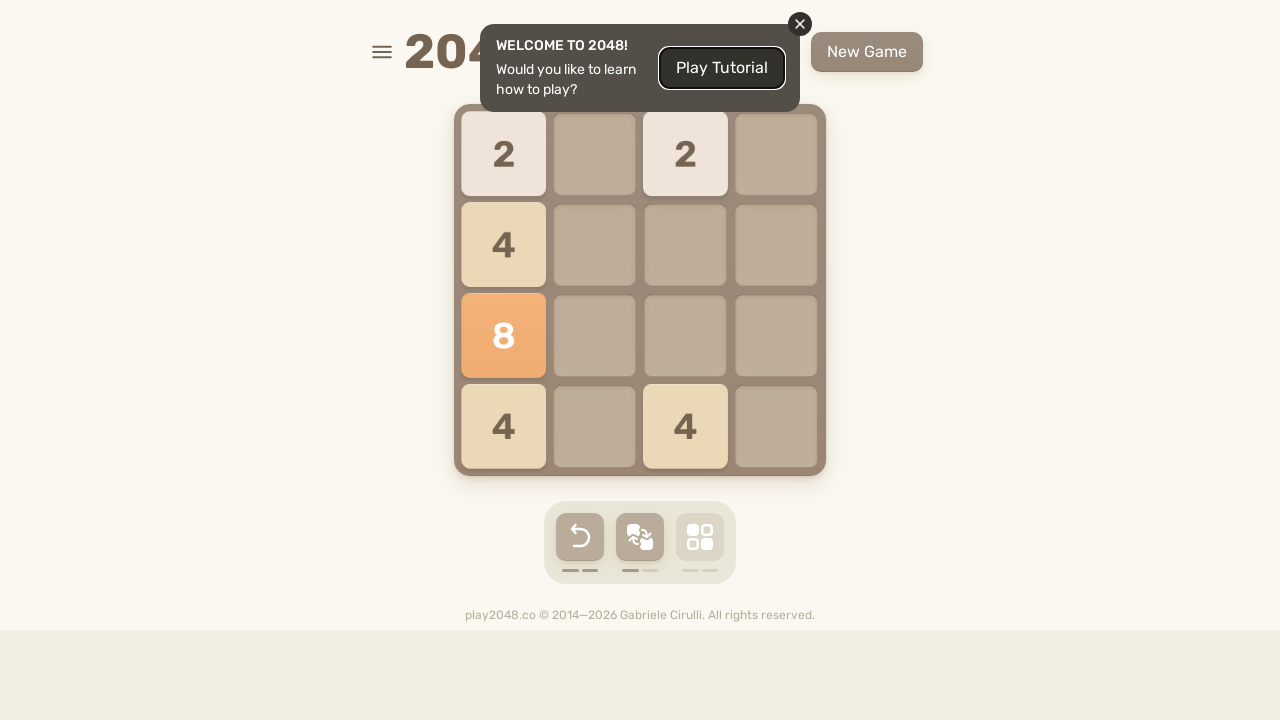

Pressed RIGHT arrow key to move tiles right on html
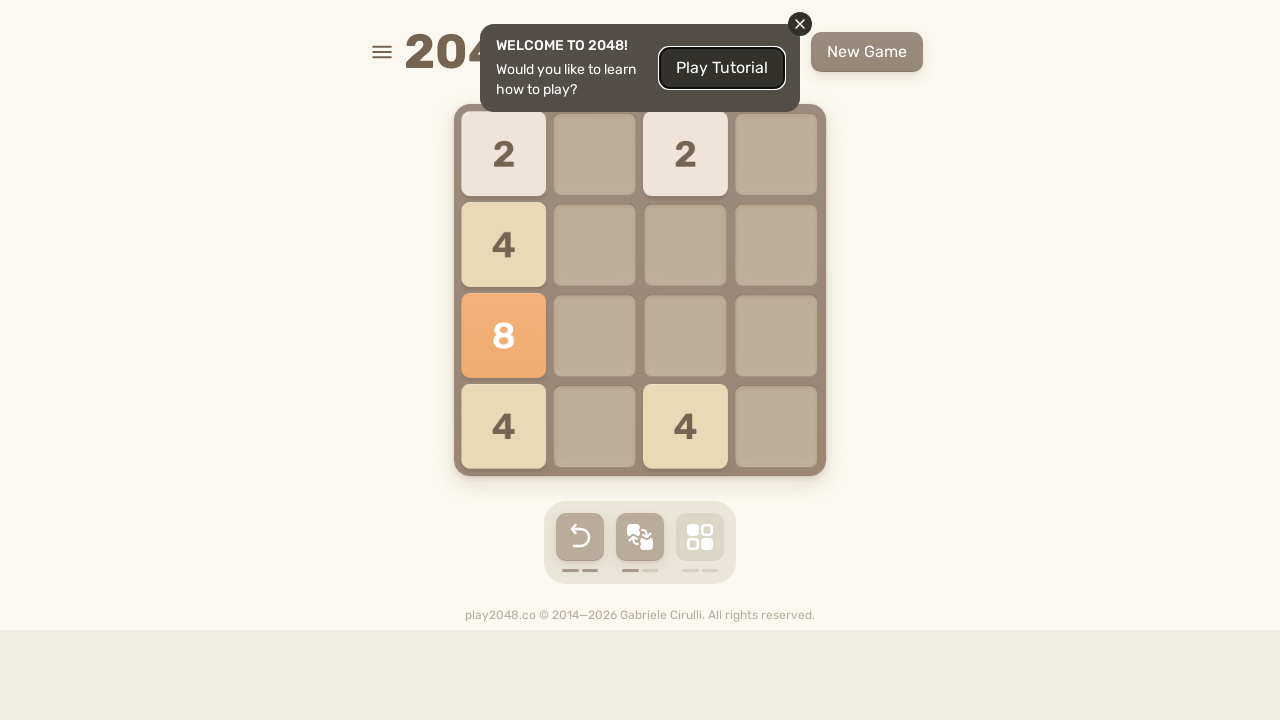

Waited 300ms for tiles to settle after RIGHT move
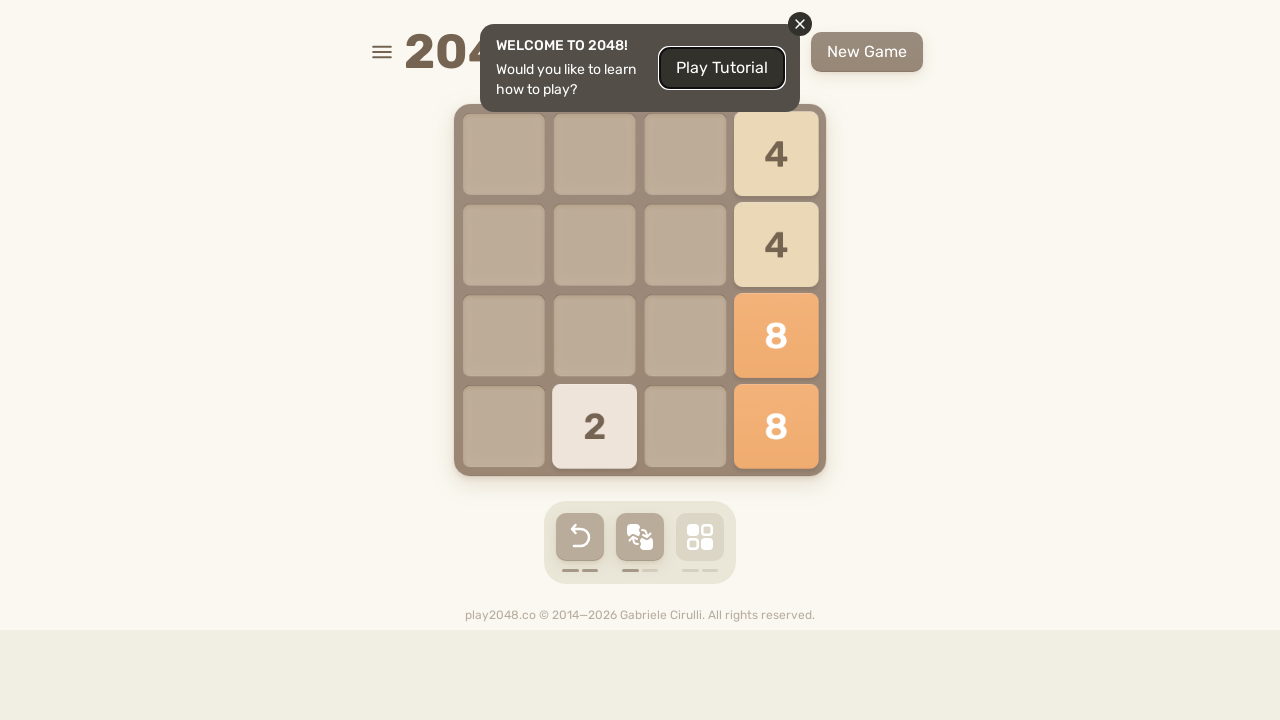

Pressed DOWN arrow key to move tiles down on html
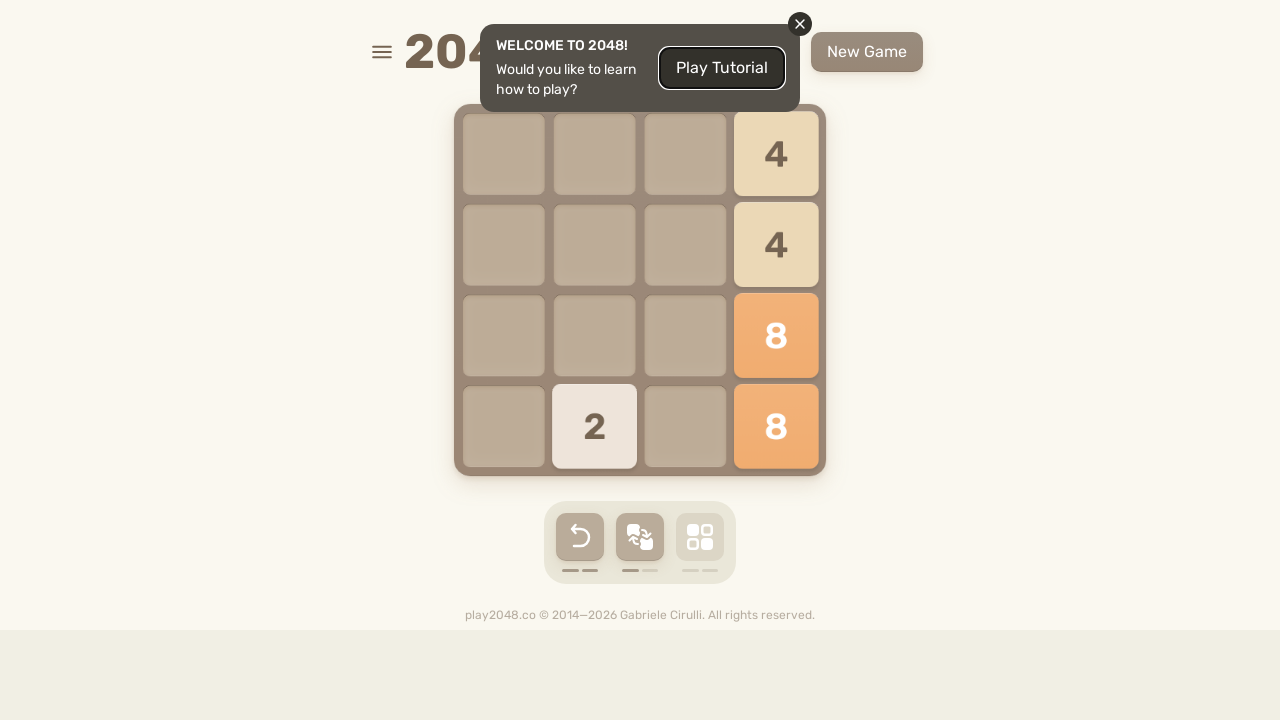

Waited 300ms for tiles to settle after DOWN move
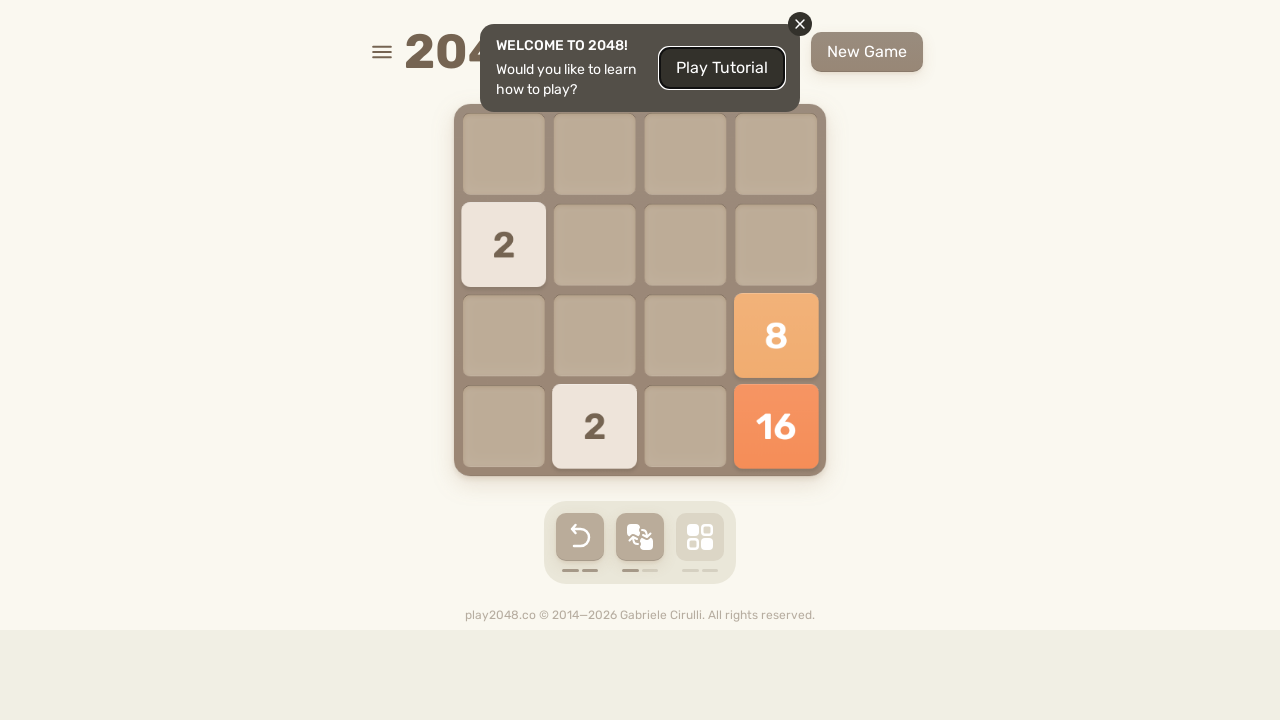

Pressed LEFT arrow key to move tiles left on html
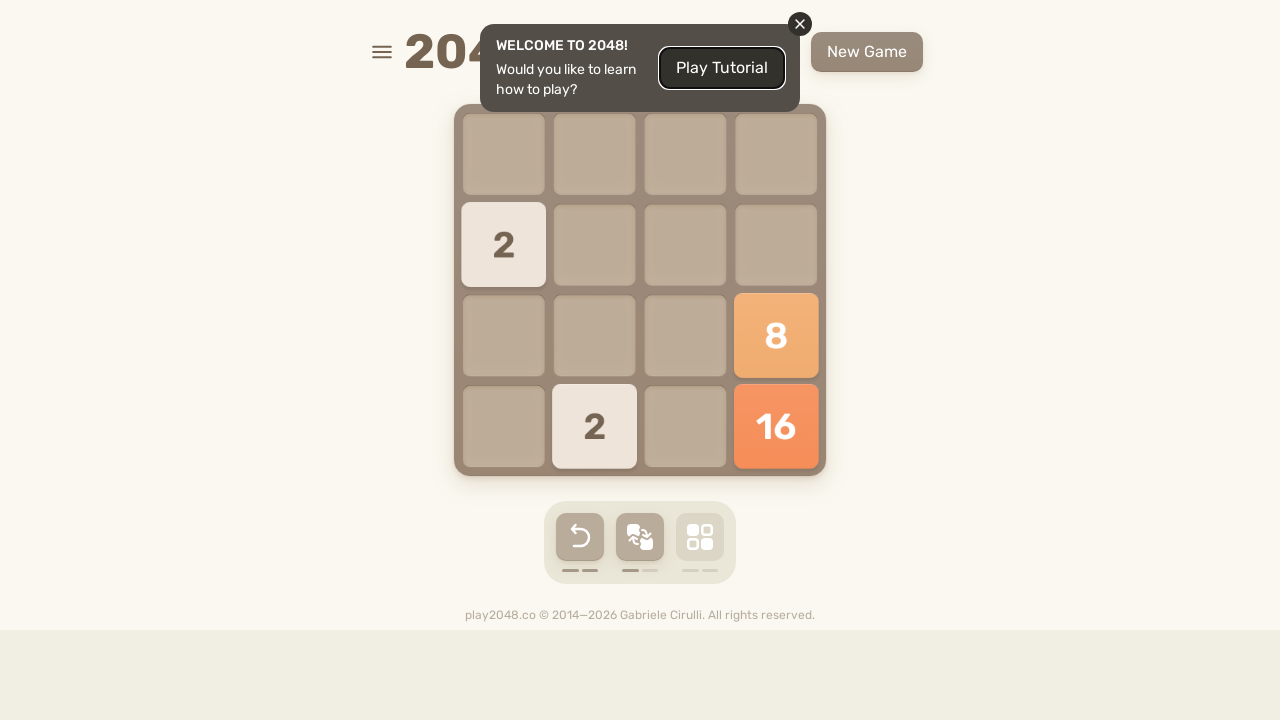

Waited 300ms for tiles to settle after LEFT move
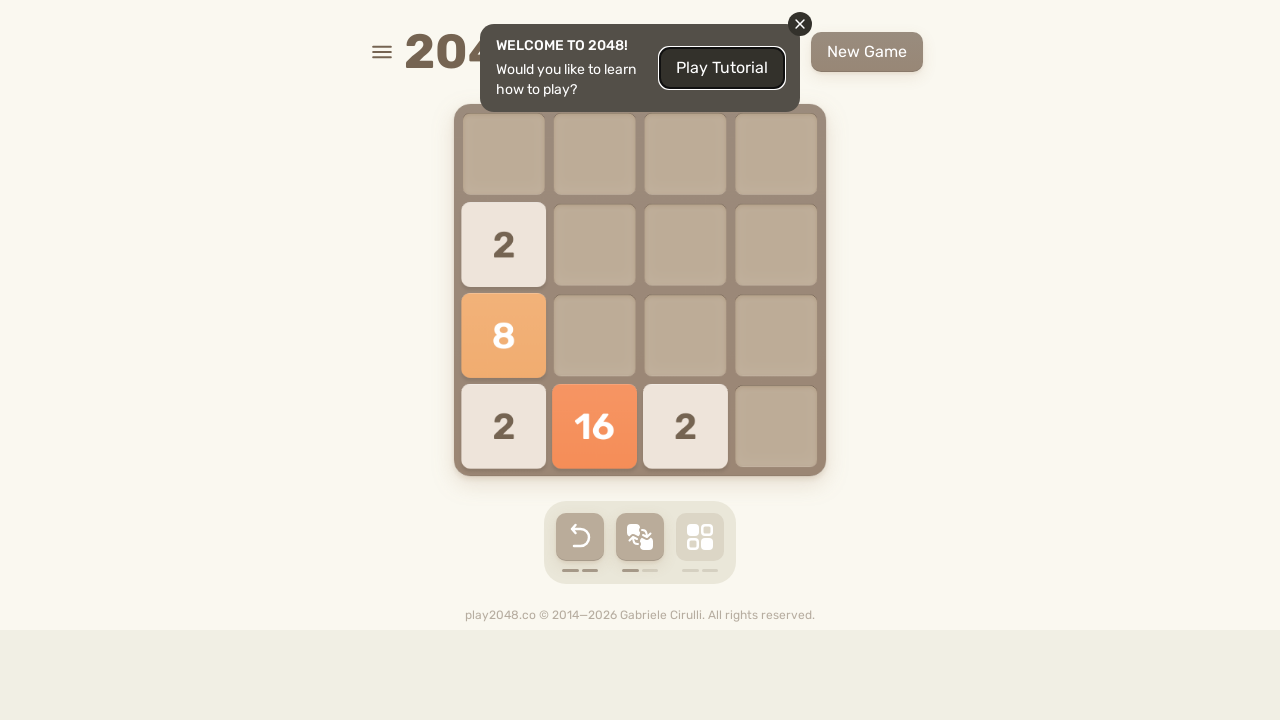

Pressed UP arrow key to move tiles up on html
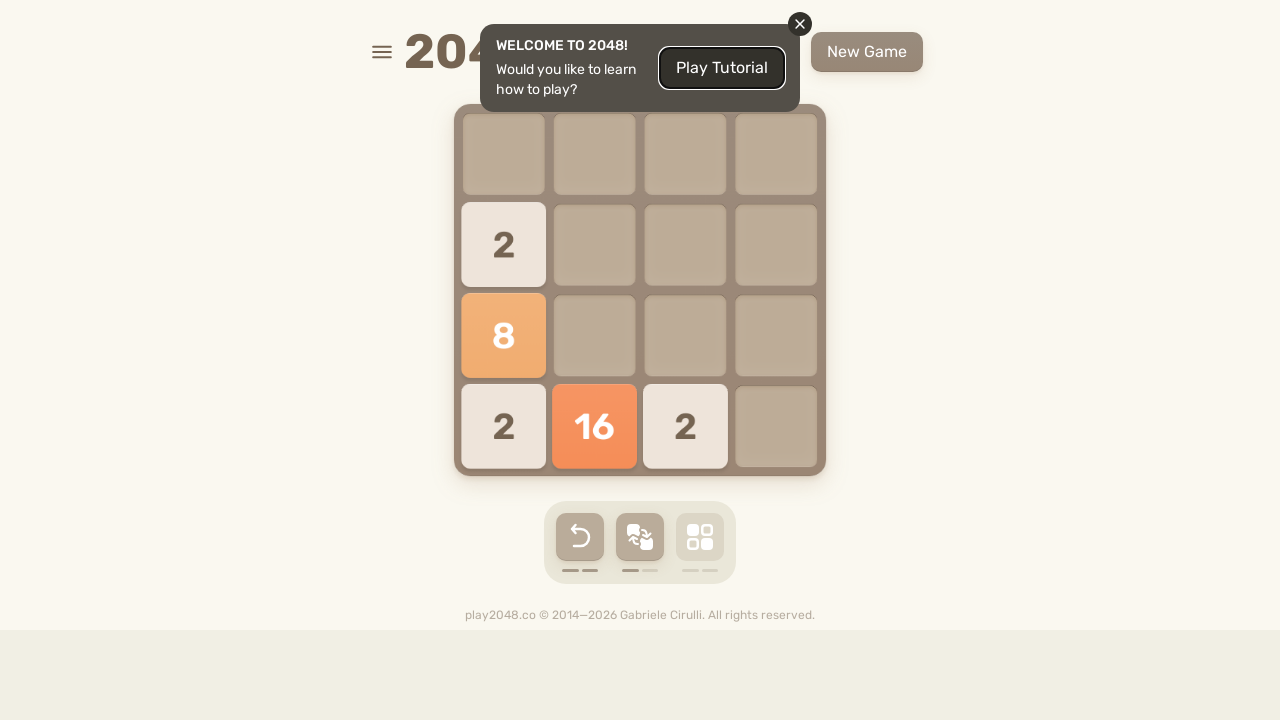

Waited 300ms for tiles to settle after UP move
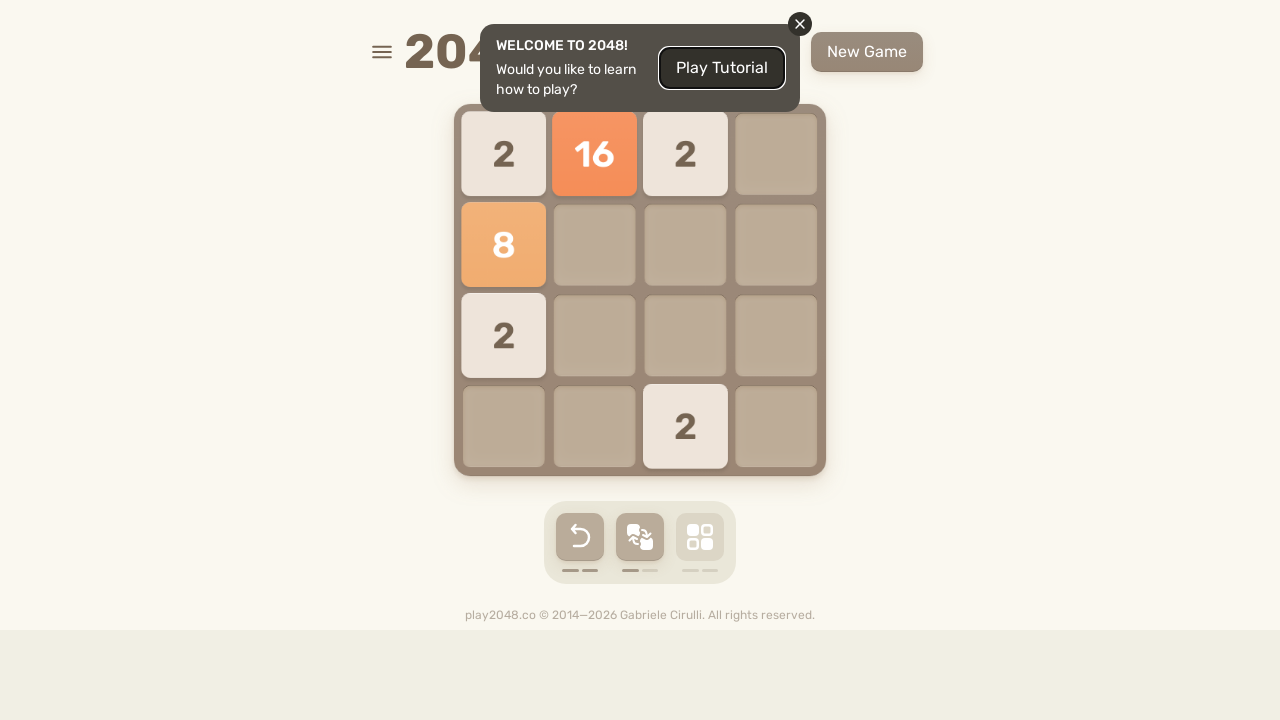

Pressed RIGHT arrow key to move tiles right on html
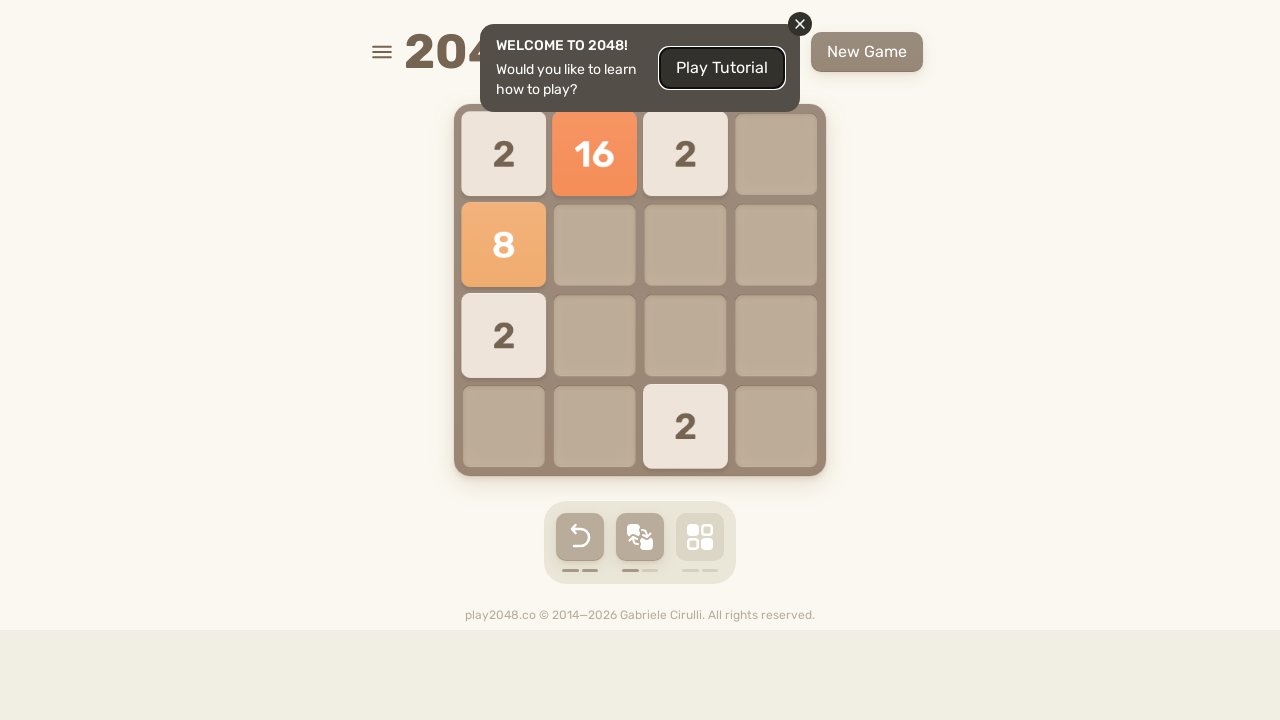

Waited 300ms for tiles to settle after RIGHT move
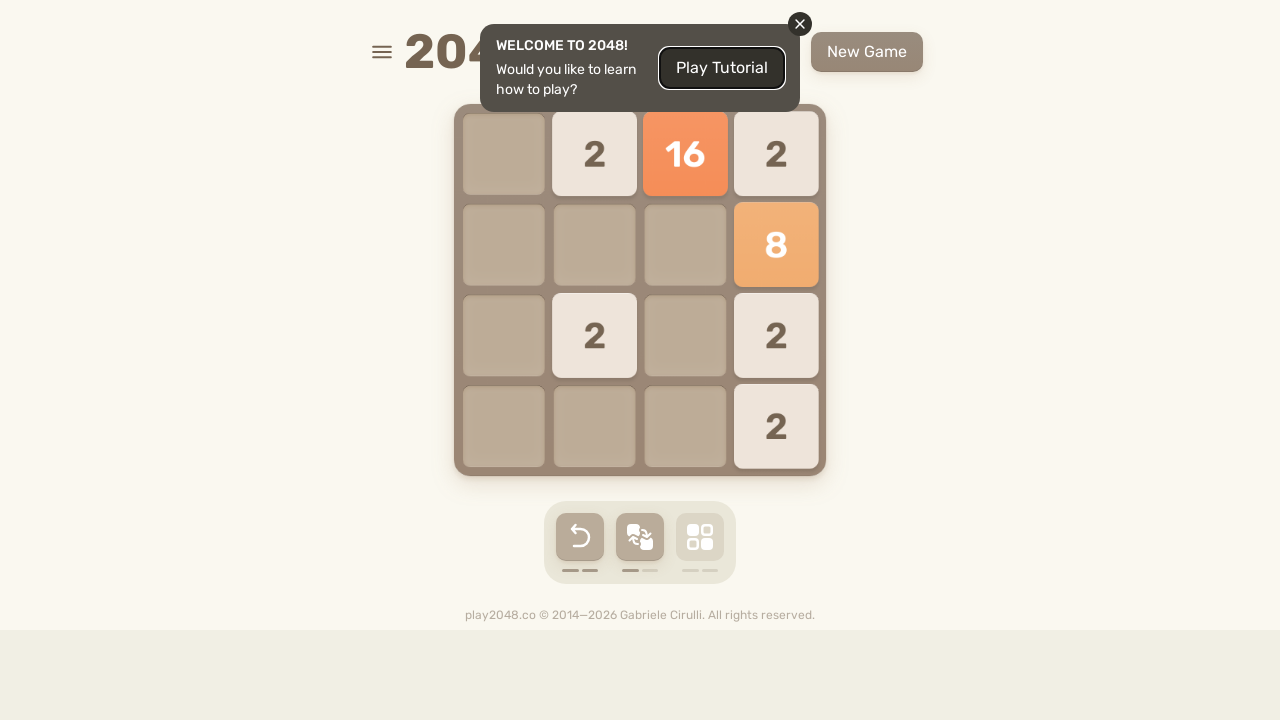

Pressed DOWN arrow key to move tiles down on html
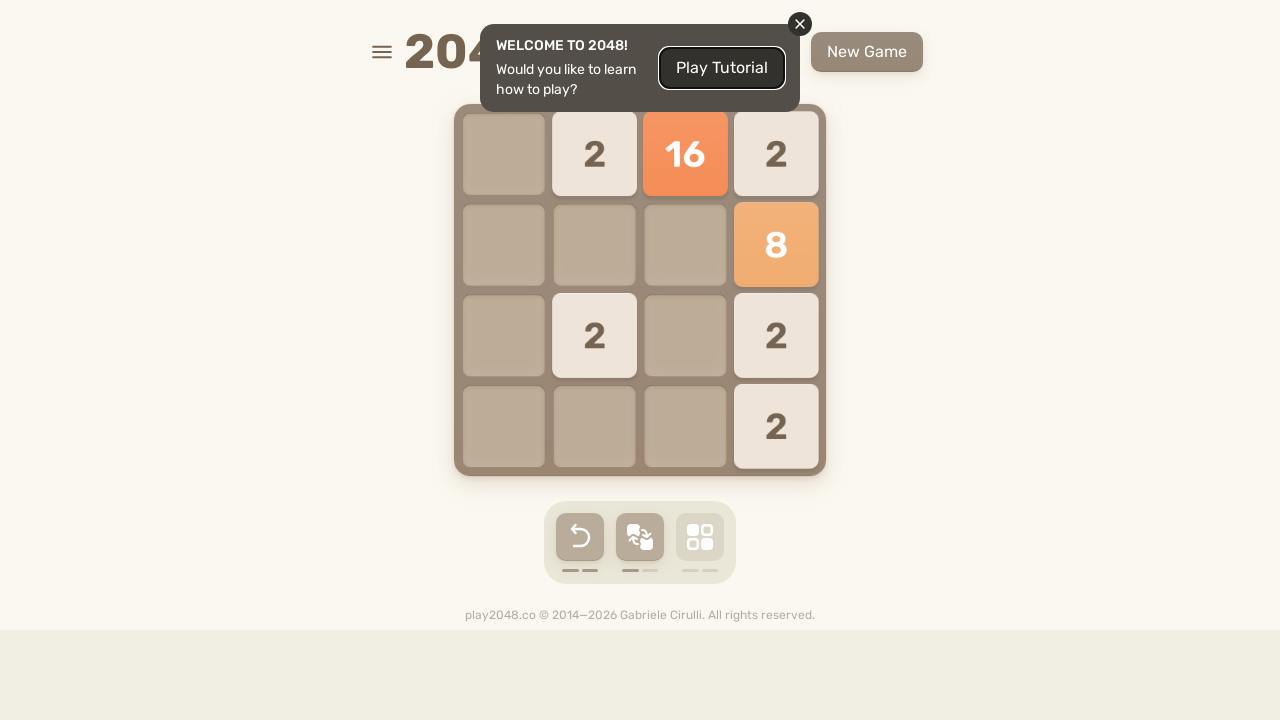

Waited 300ms for tiles to settle after DOWN move
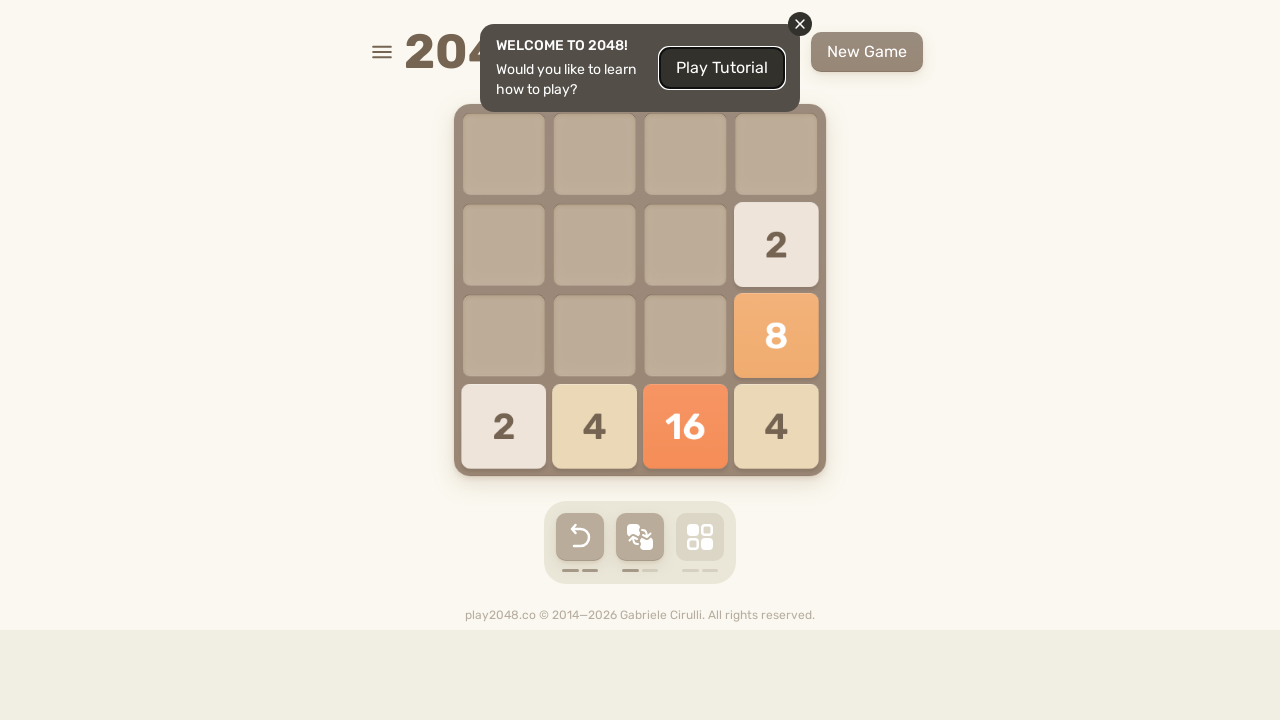

Pressed LEFT arrow key to move tiles left on html
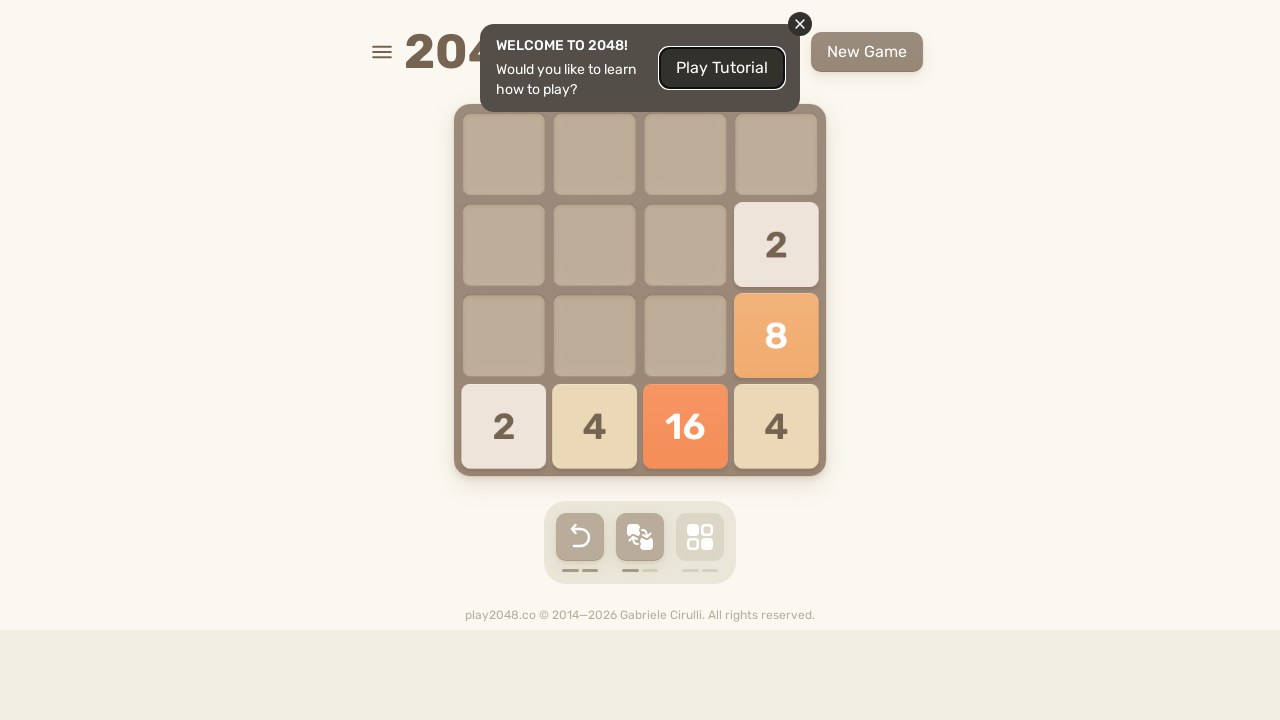

Waited 300ms for tiles to settle after LEFT move
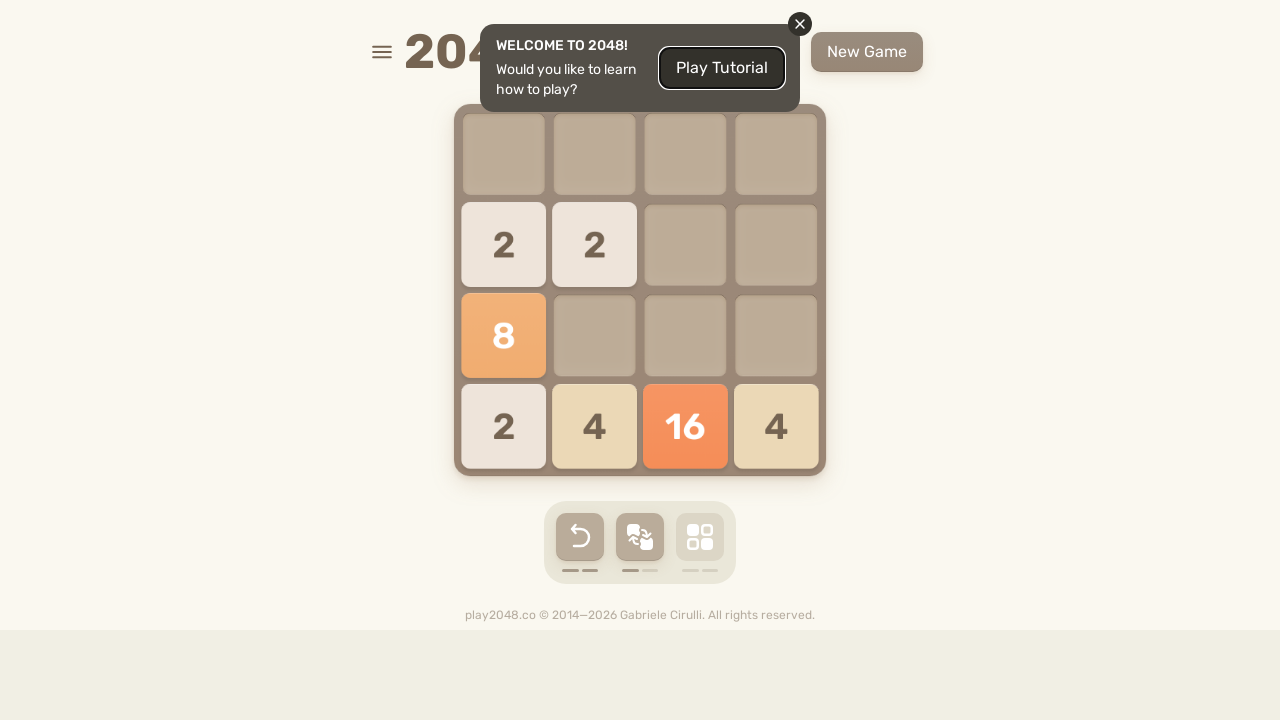

Pressed UP arrow key to move tiles up on html
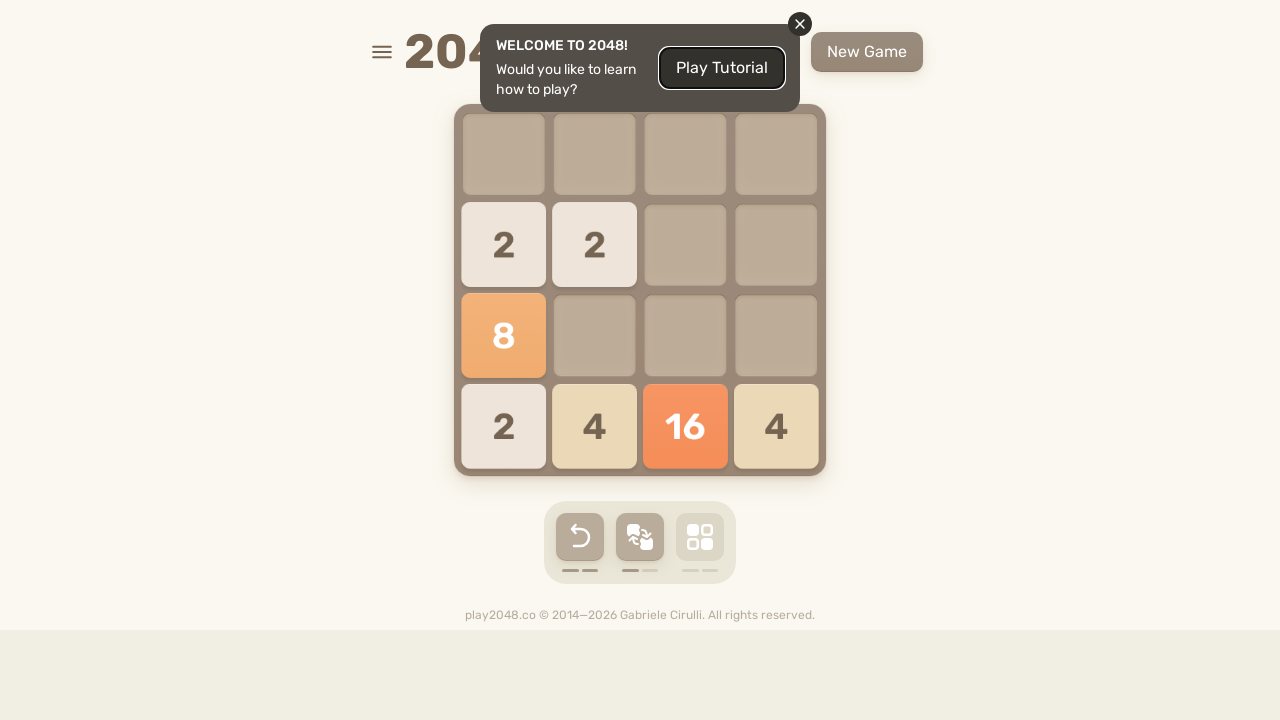

Waited 300ms for tiles to settle after UP move
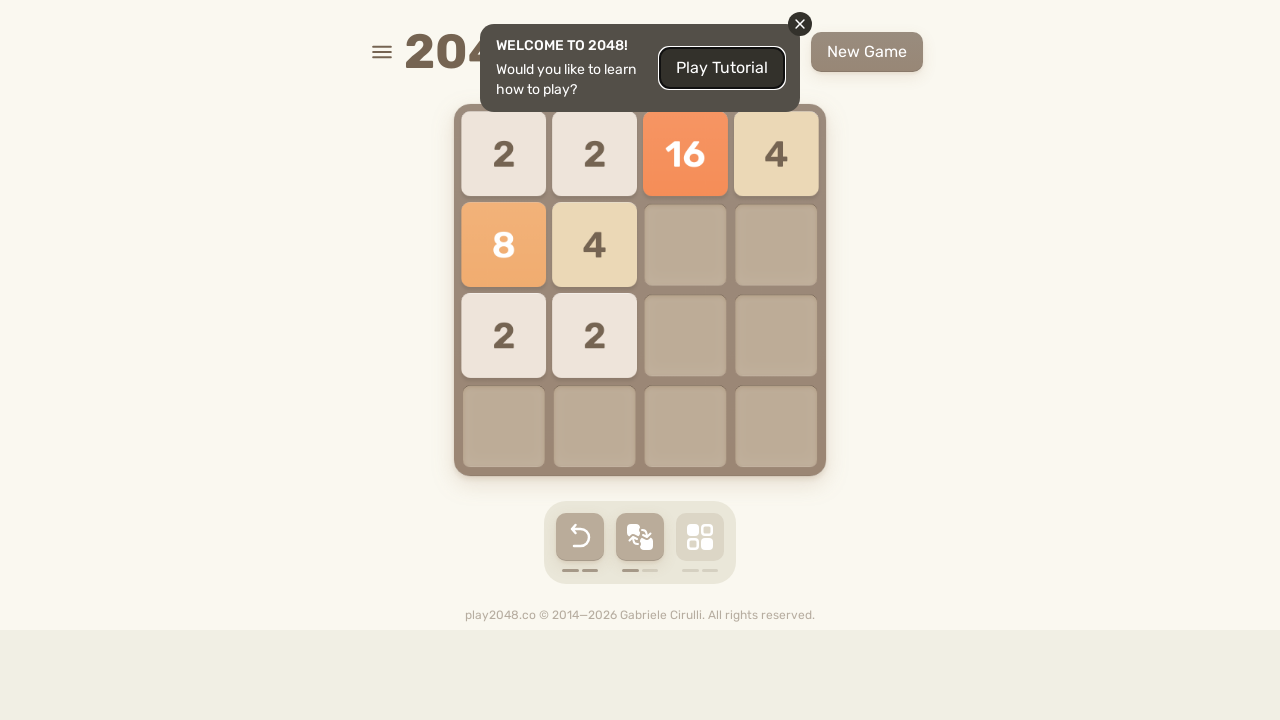

Pressed RIGHT arrow key to move tiles right on html
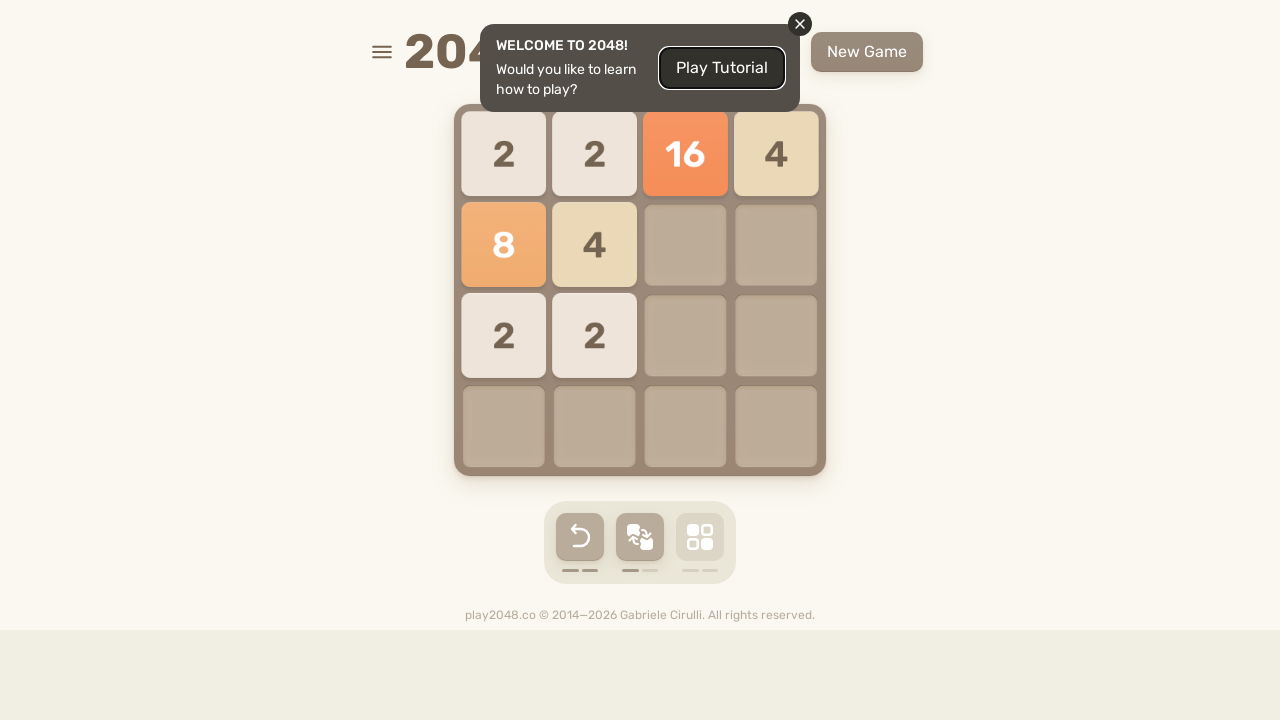

Waited 300ms for tiles to settle after RIGHT move
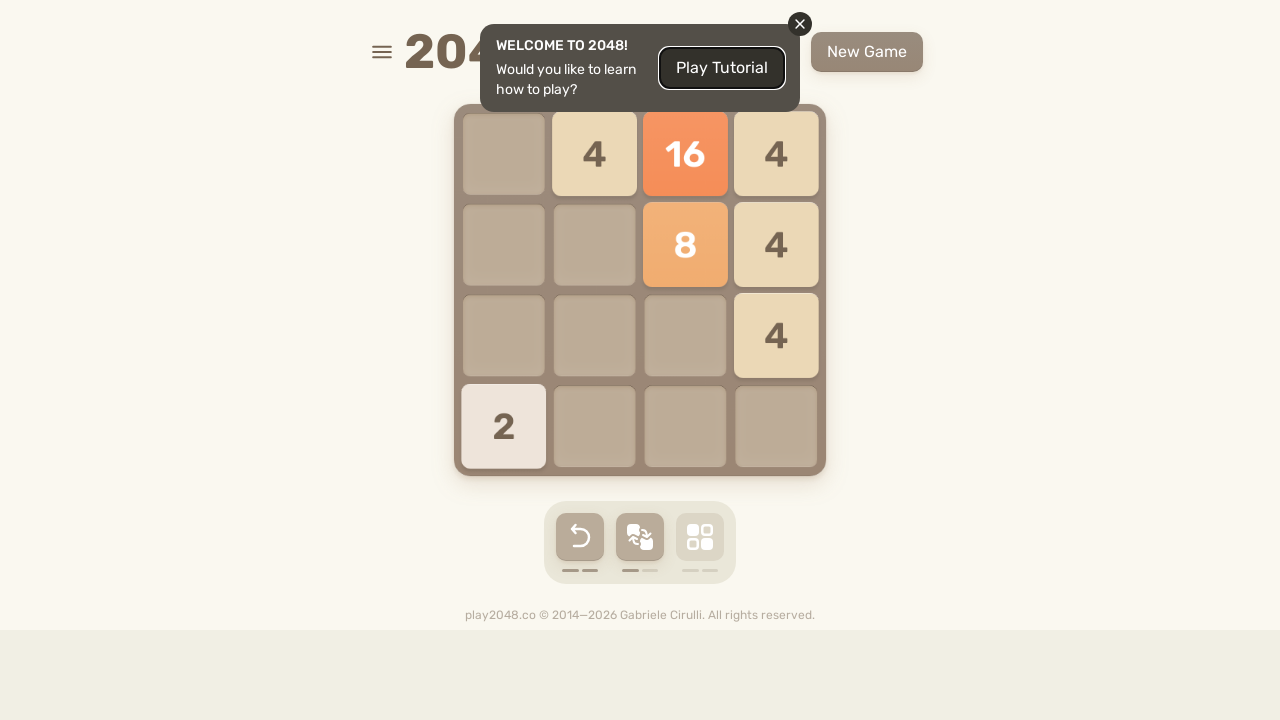

Pressed DOWN arrow key to move tiles down on html
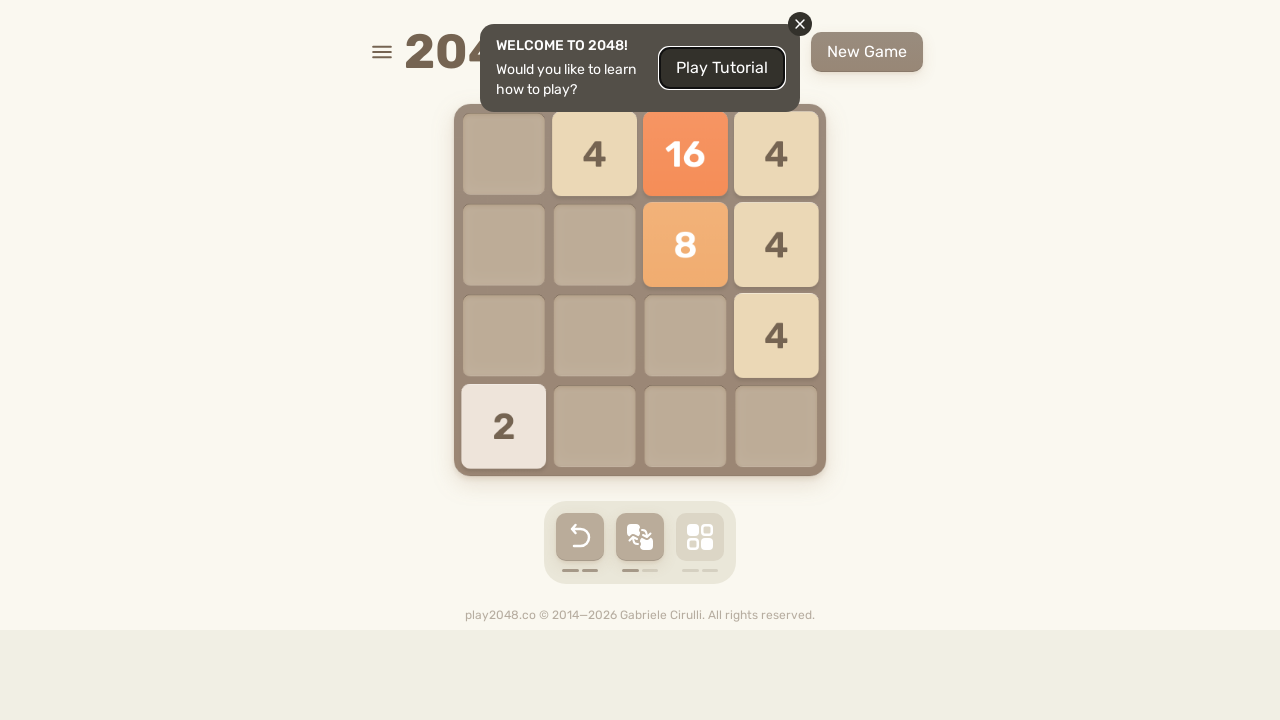

Waited 300ms for tiles to settle after DOWN move
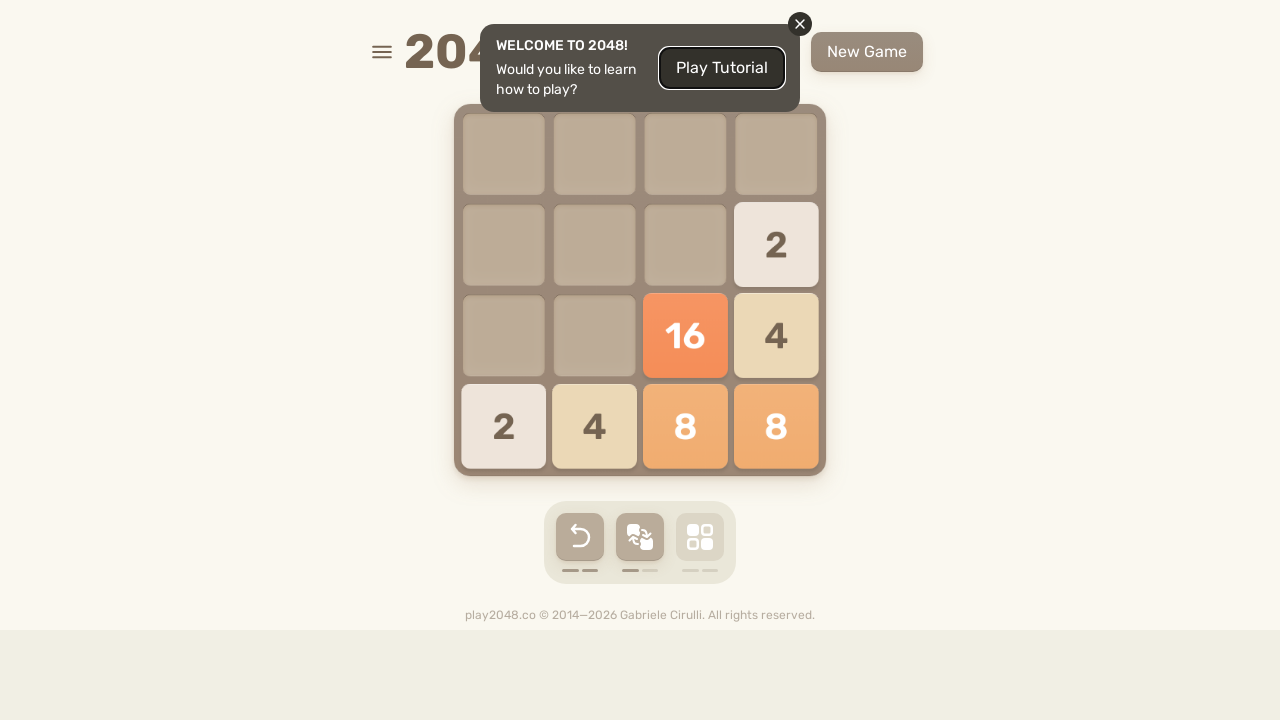

Pressed LEFT arrow key to move tiles left on html
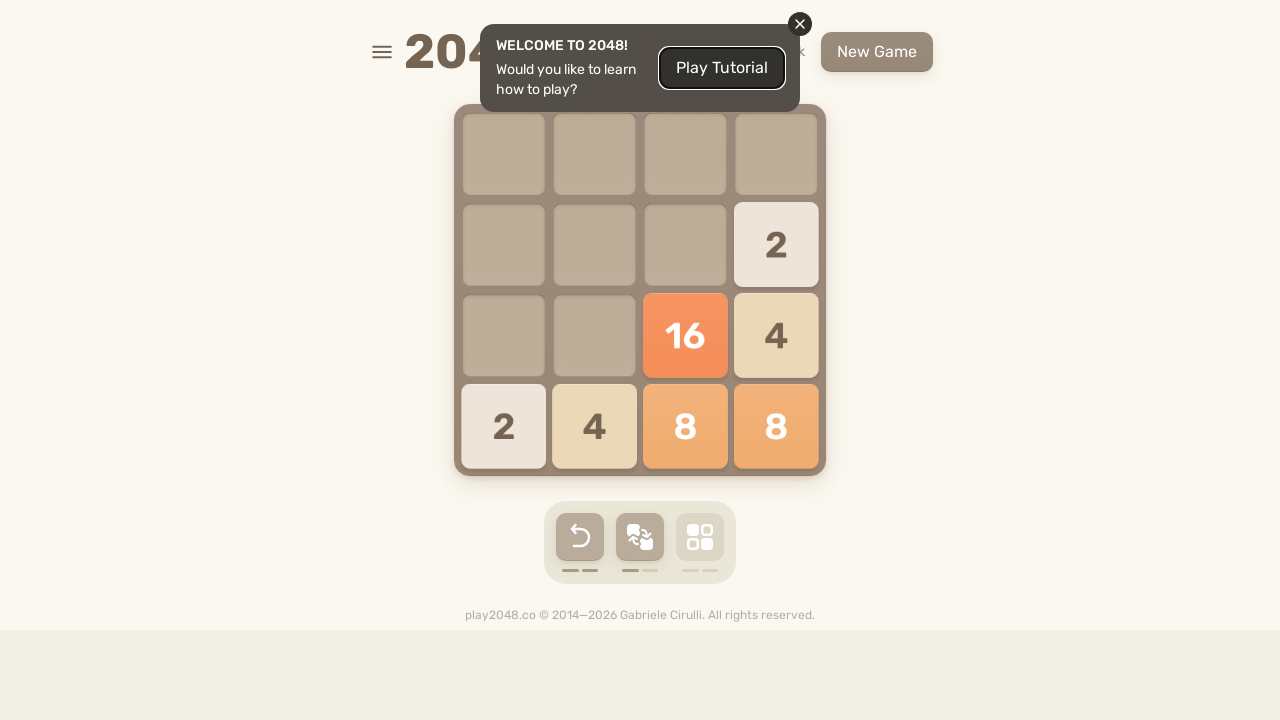

Waited 300ms for tiles to settle after LEFT move
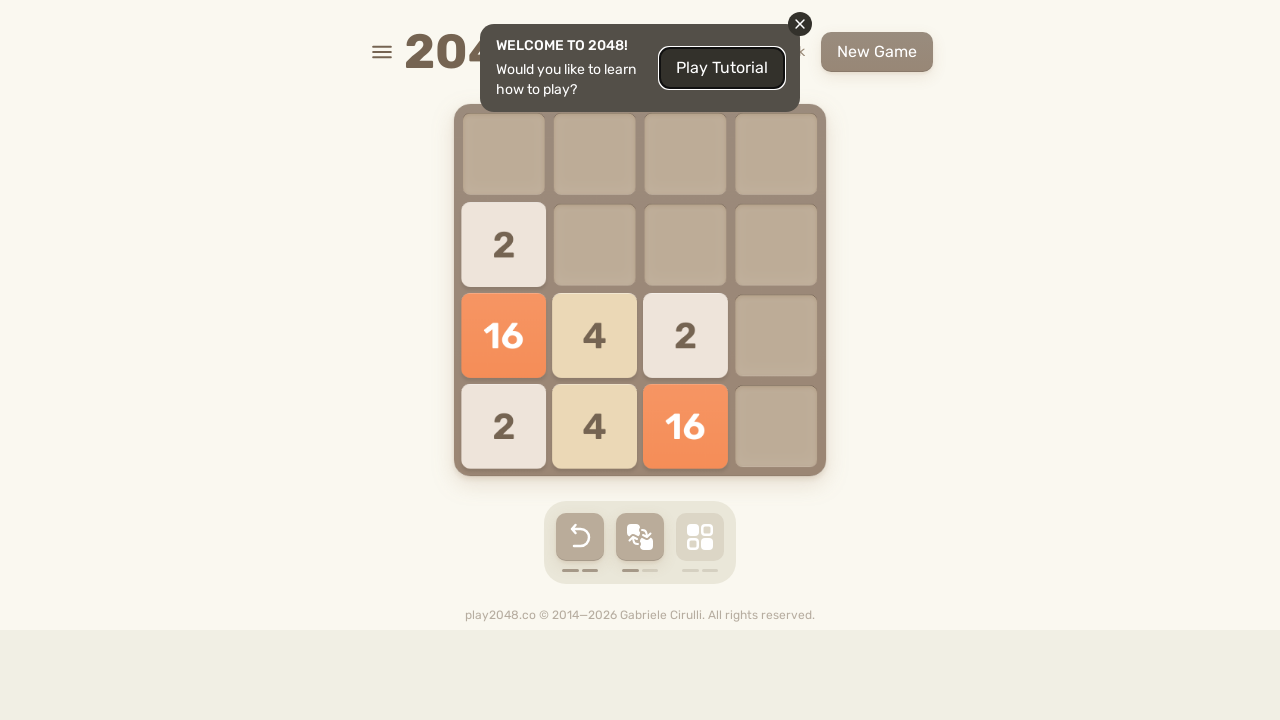

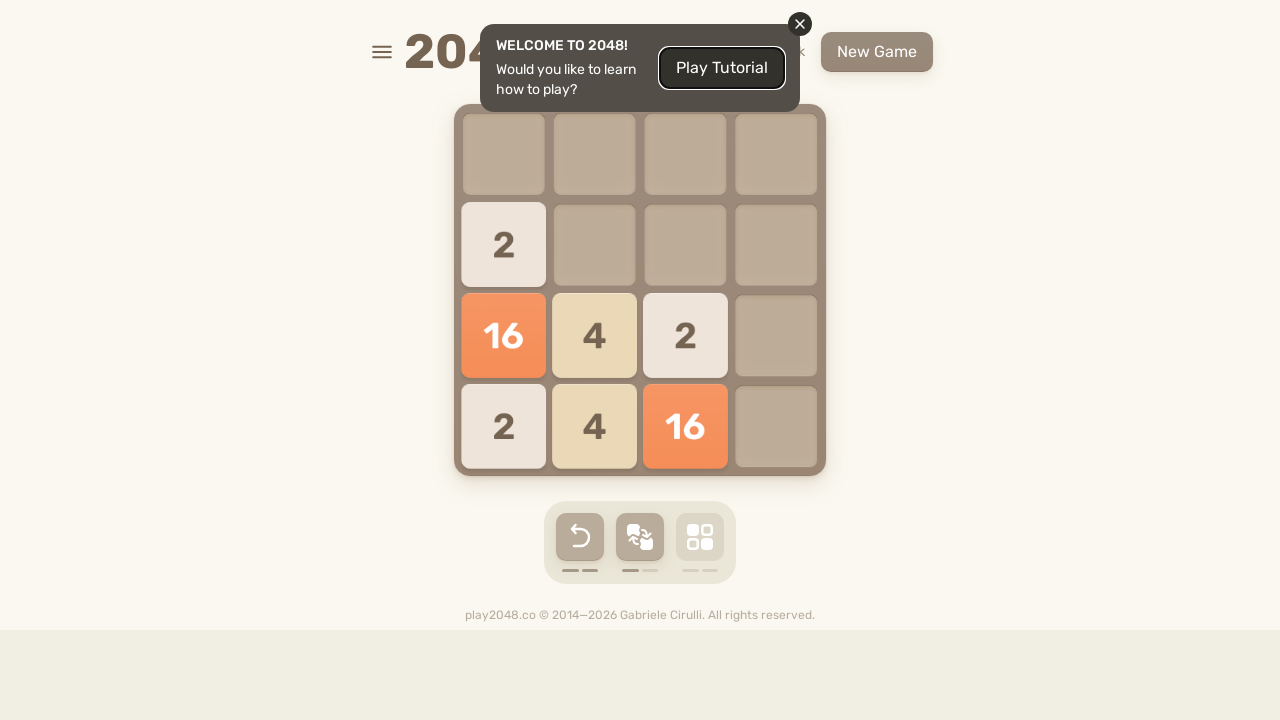